Navigates to a Broward County tax deed auction page and clicks on expand/collapse buttons to reveal property details for multiple listings.

Starting URL: https://broward.deedauction.net/auction/110

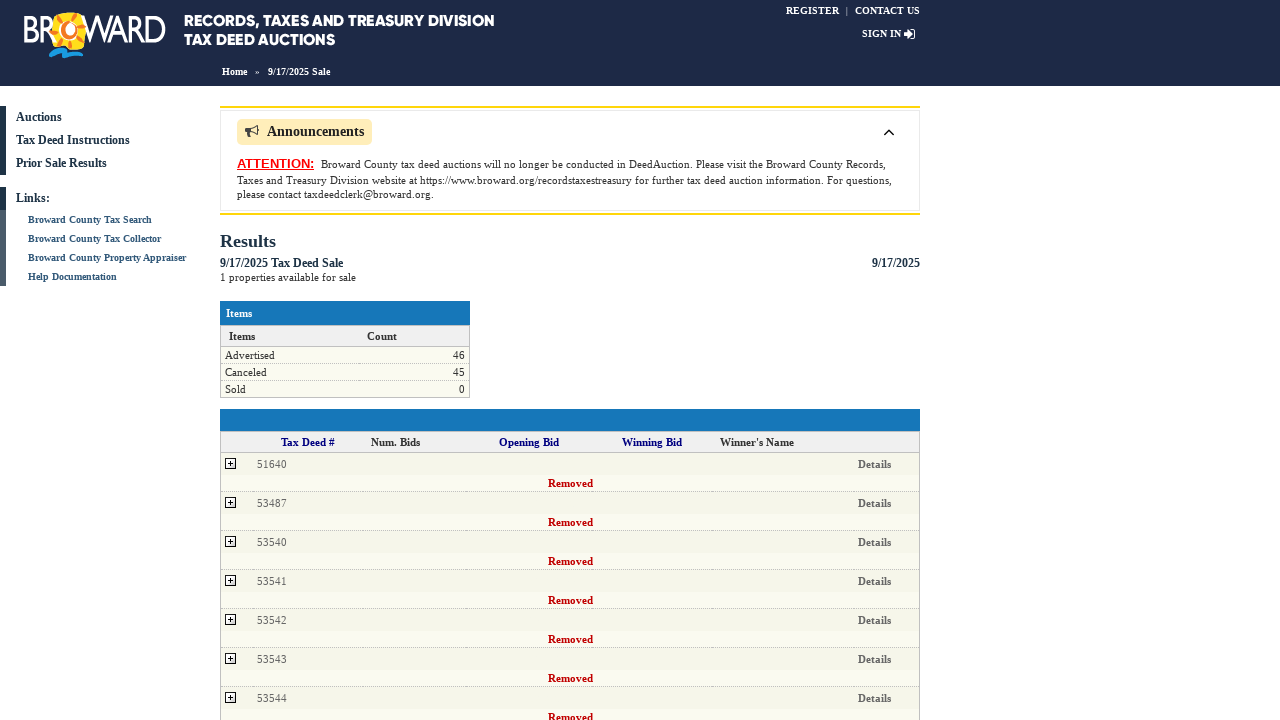

Waited for page network idle state
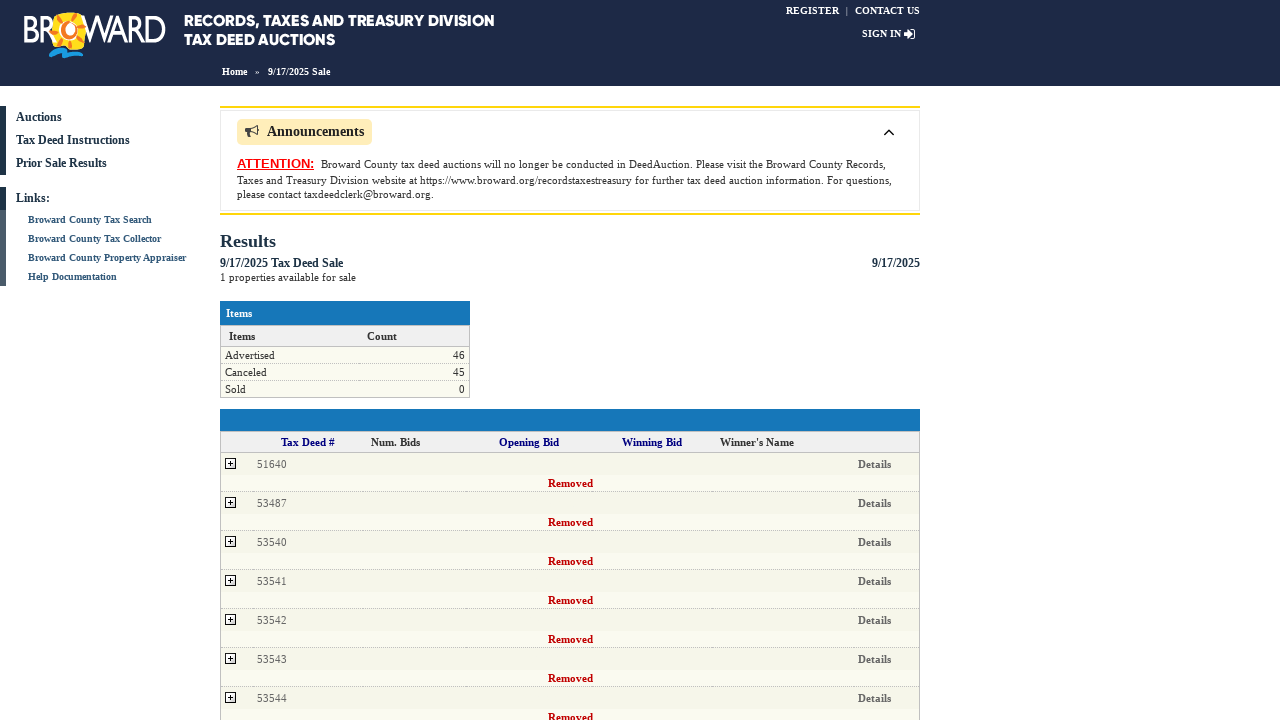

Waited 3 seconds for page to fully render
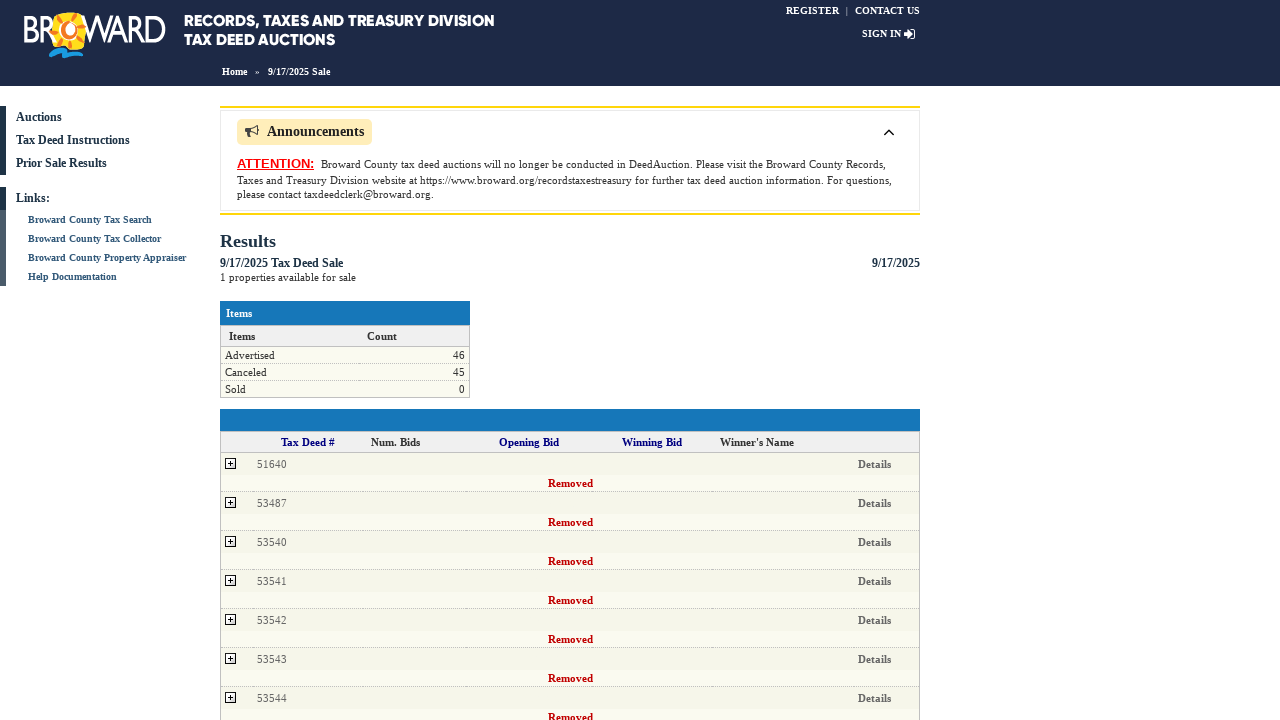

Found 50 expandable properties
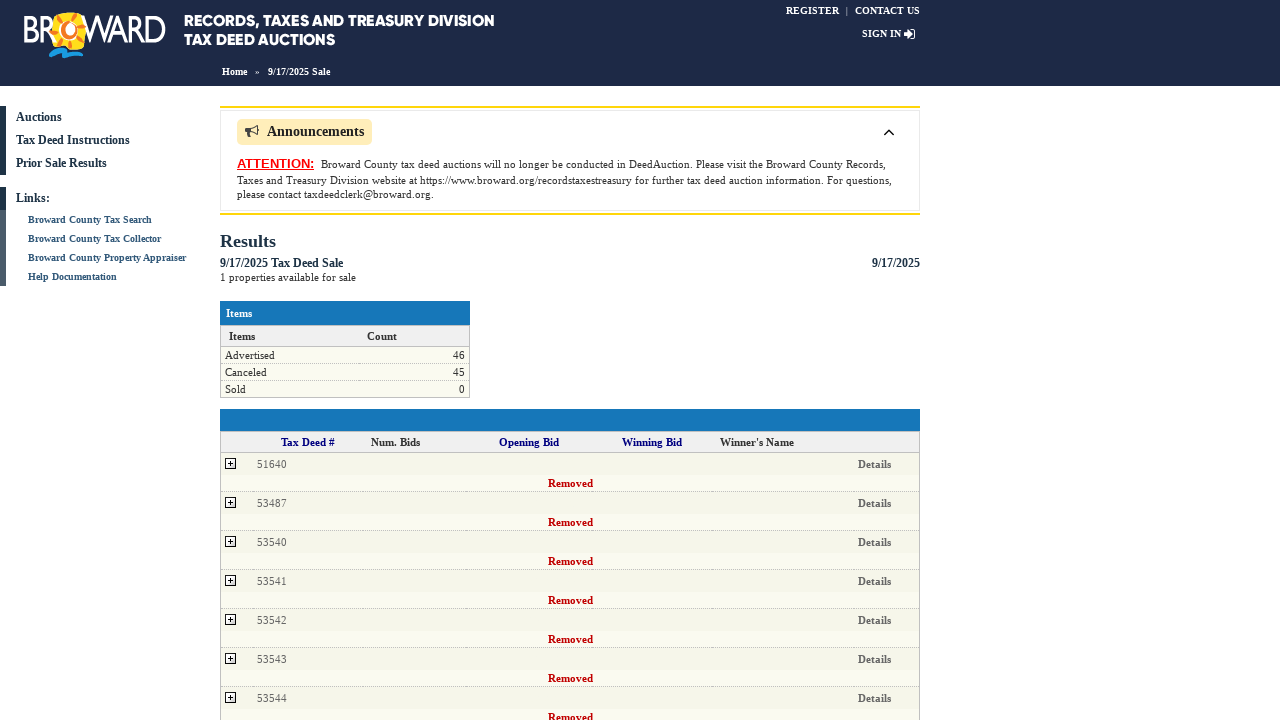

Clicked expand button for property 1
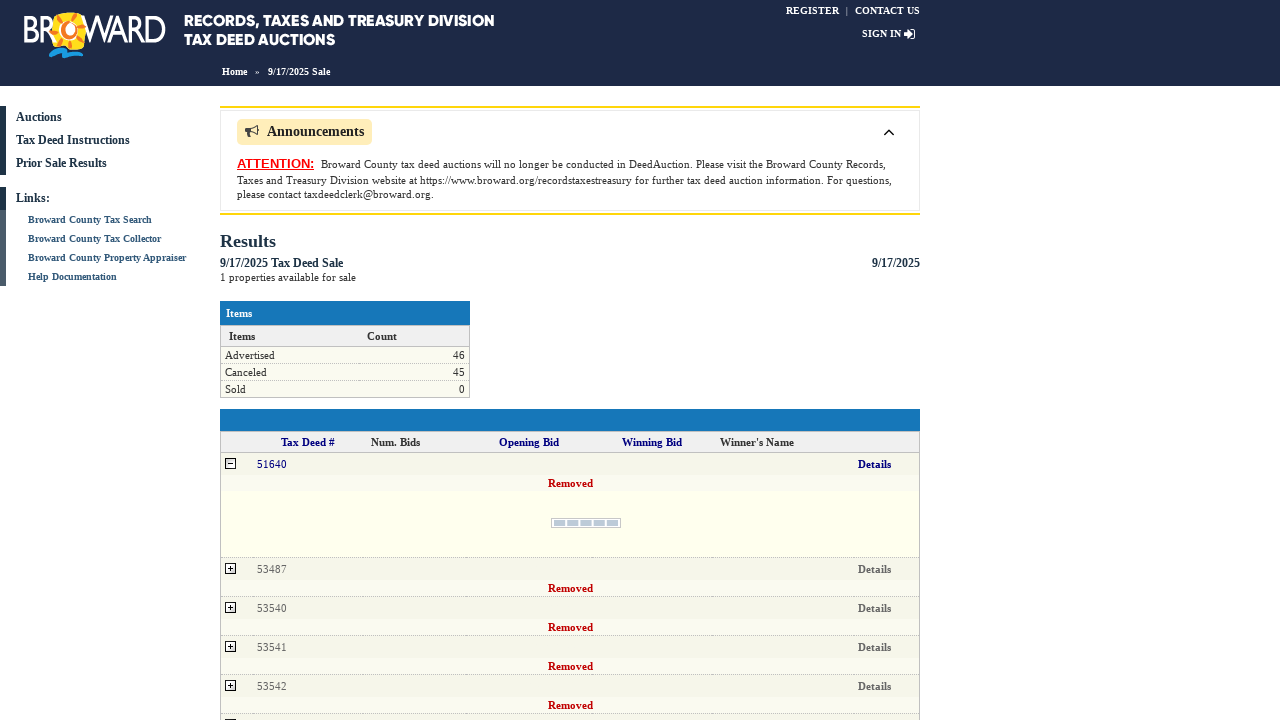

Waited for property 1 expansion animation
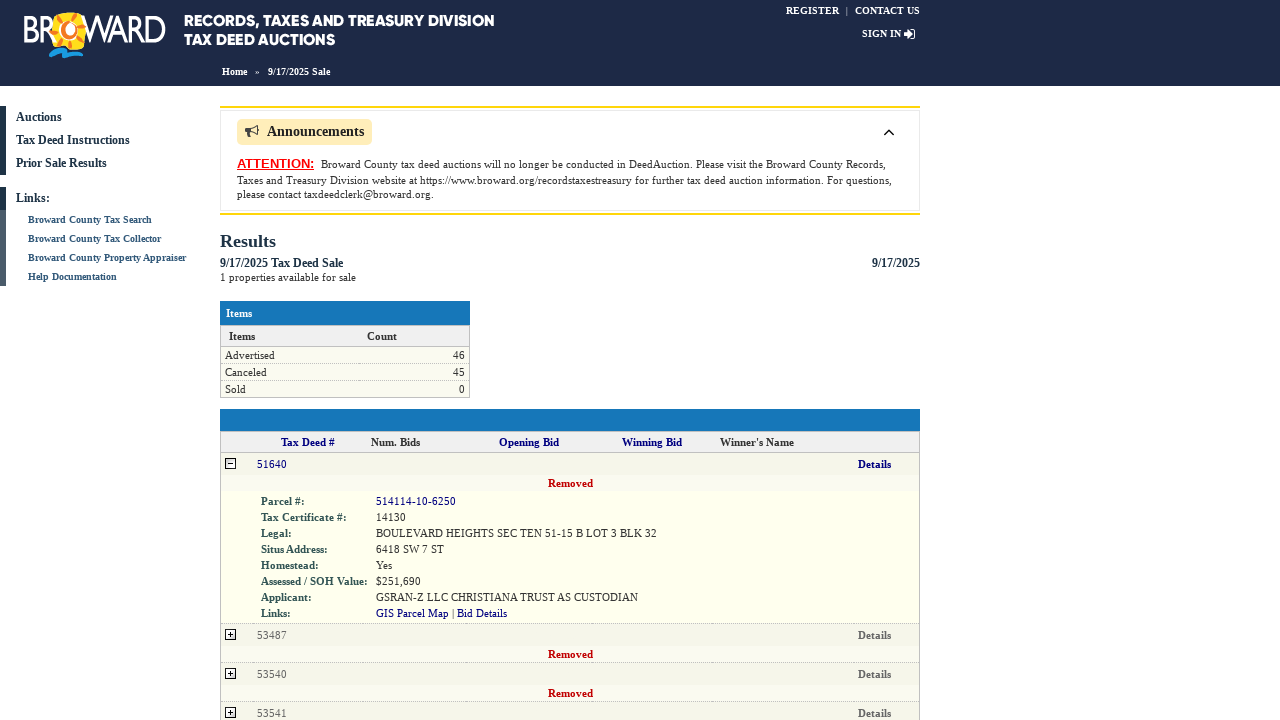

Clicked collapse button for property 2
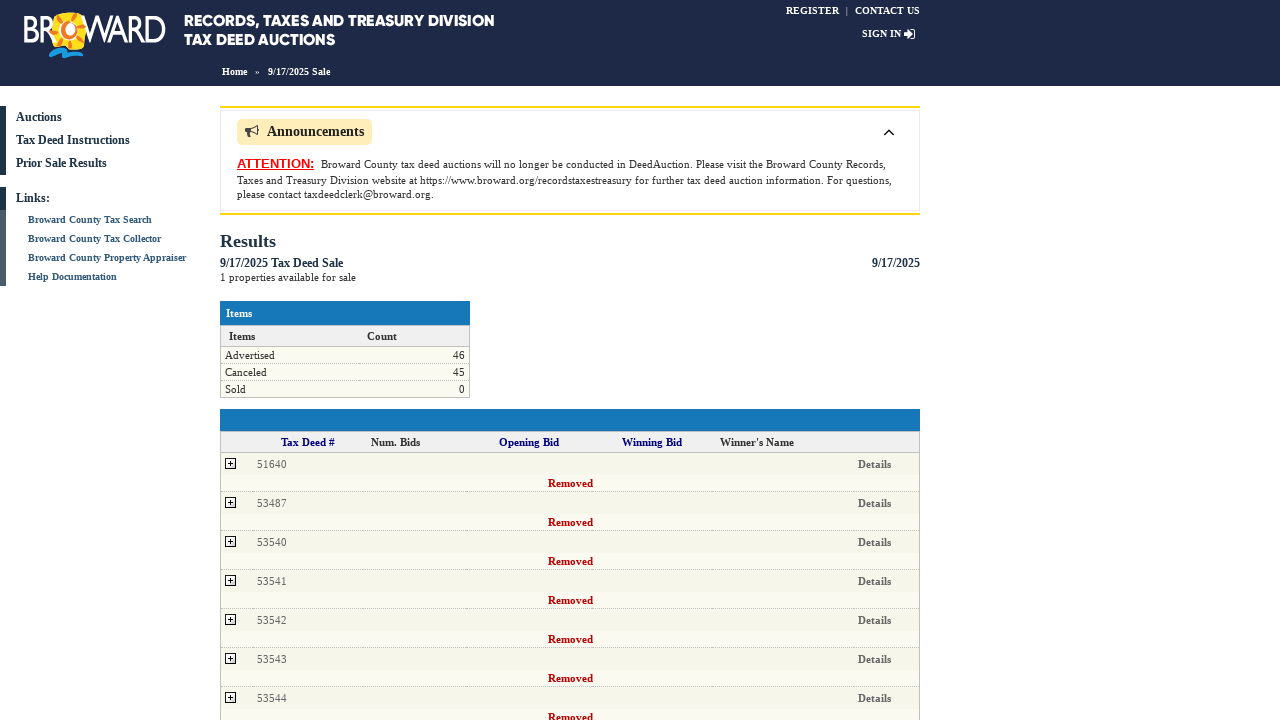

Waited for property 2 collapse animation
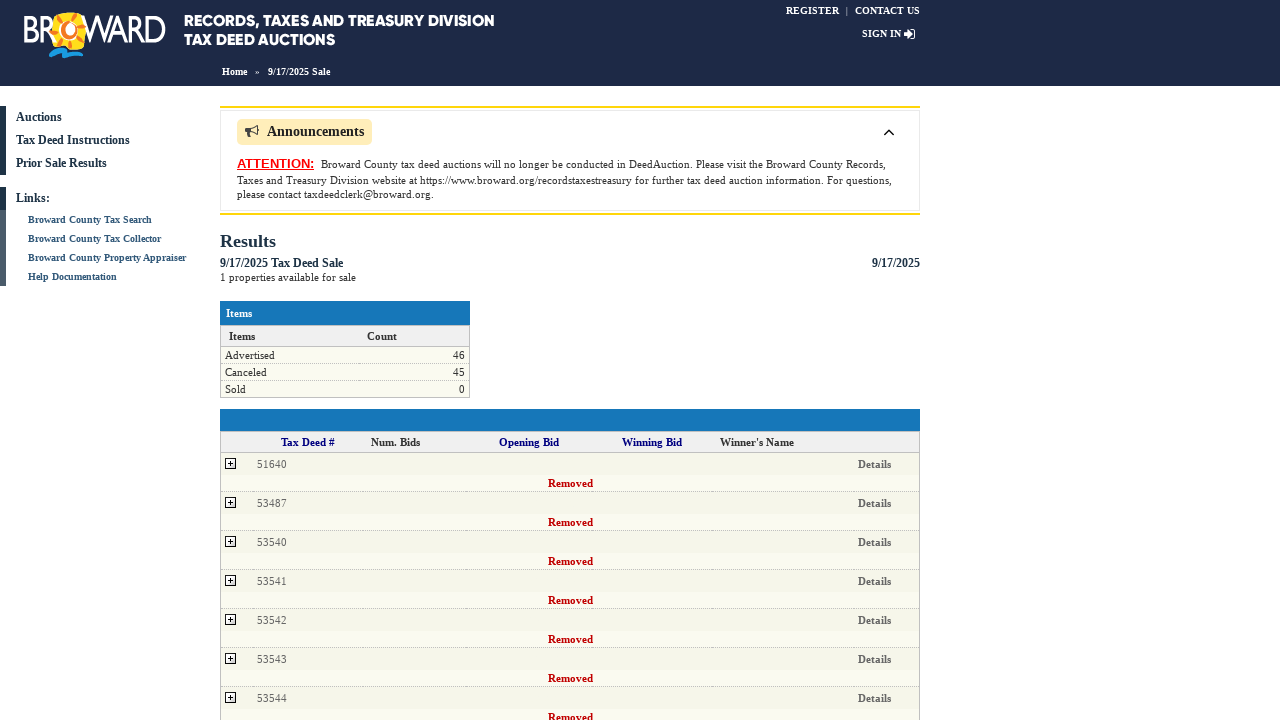

Clicked expand button for property 3
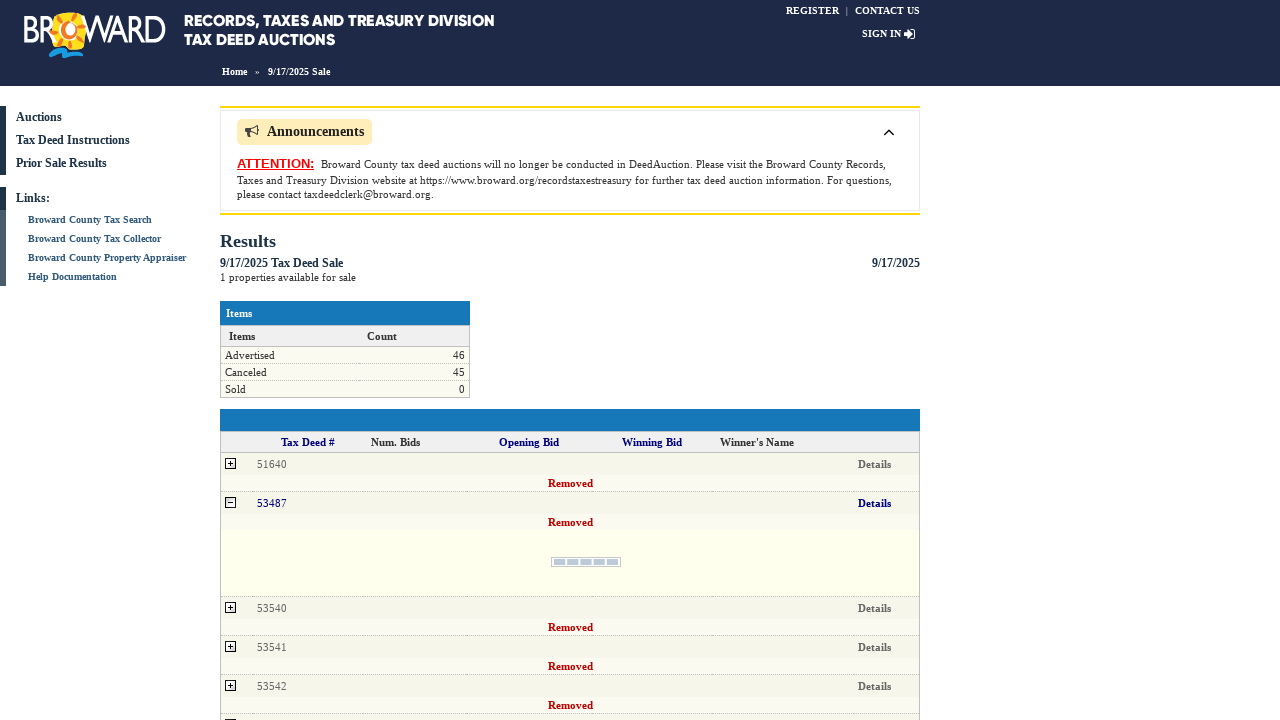

Waited for property 3 expansion animation
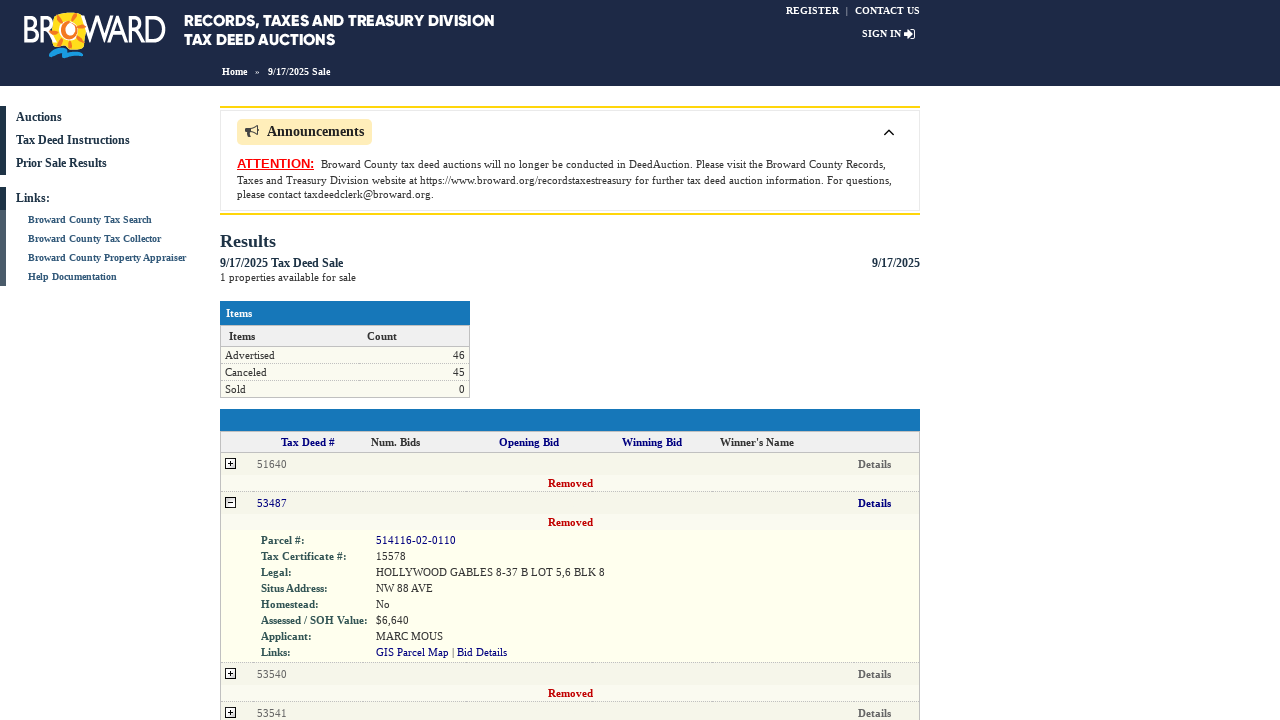

Clicked collapse button for property 4
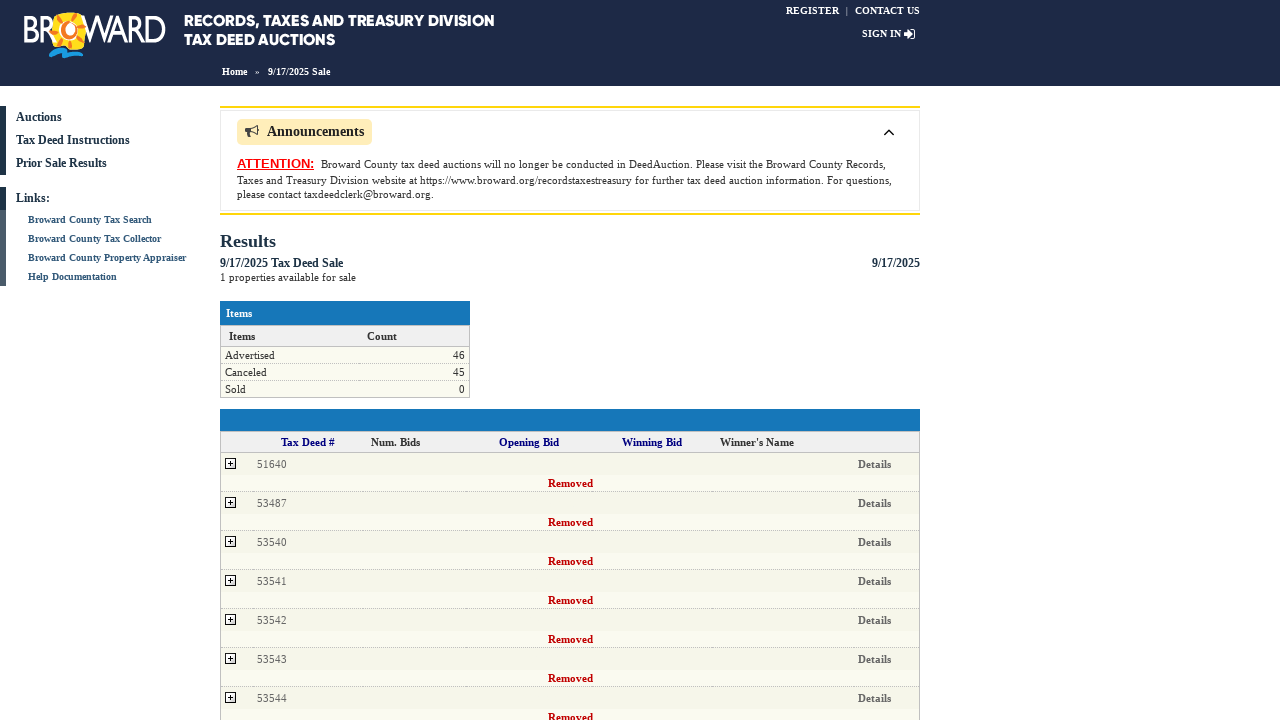

Waited for property 4 collapse animation
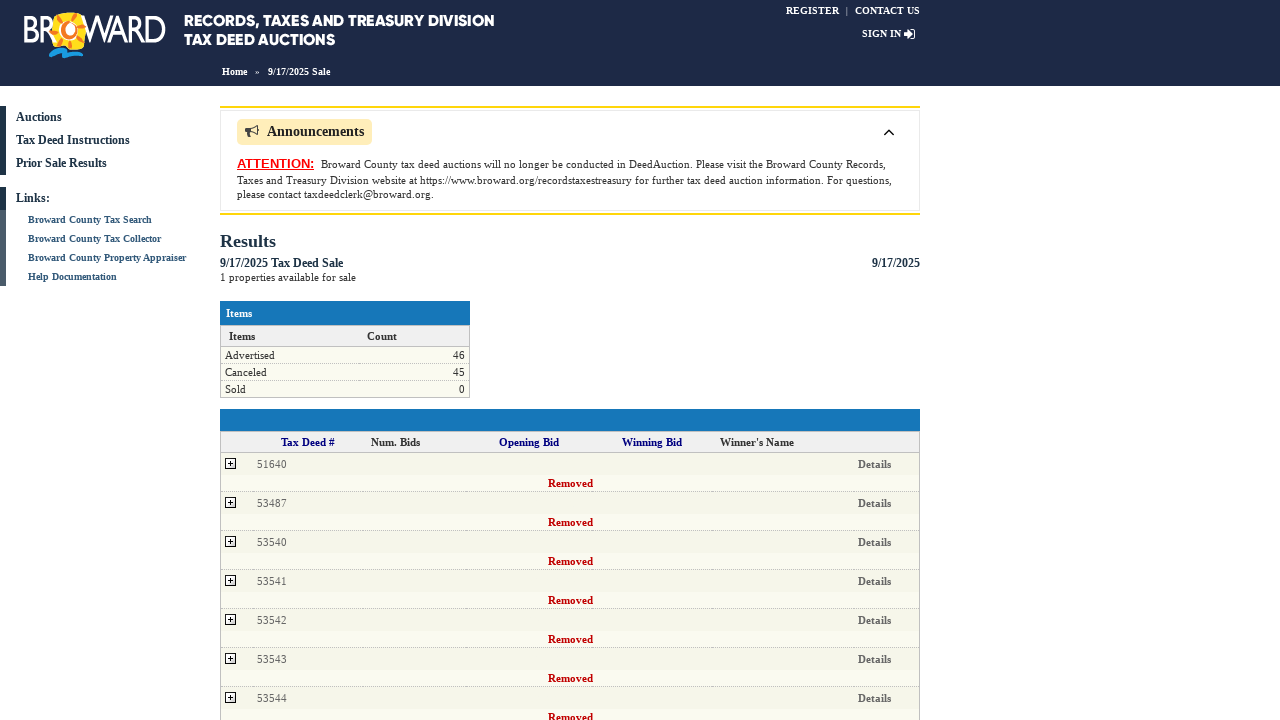

Clicked expand button for property 5
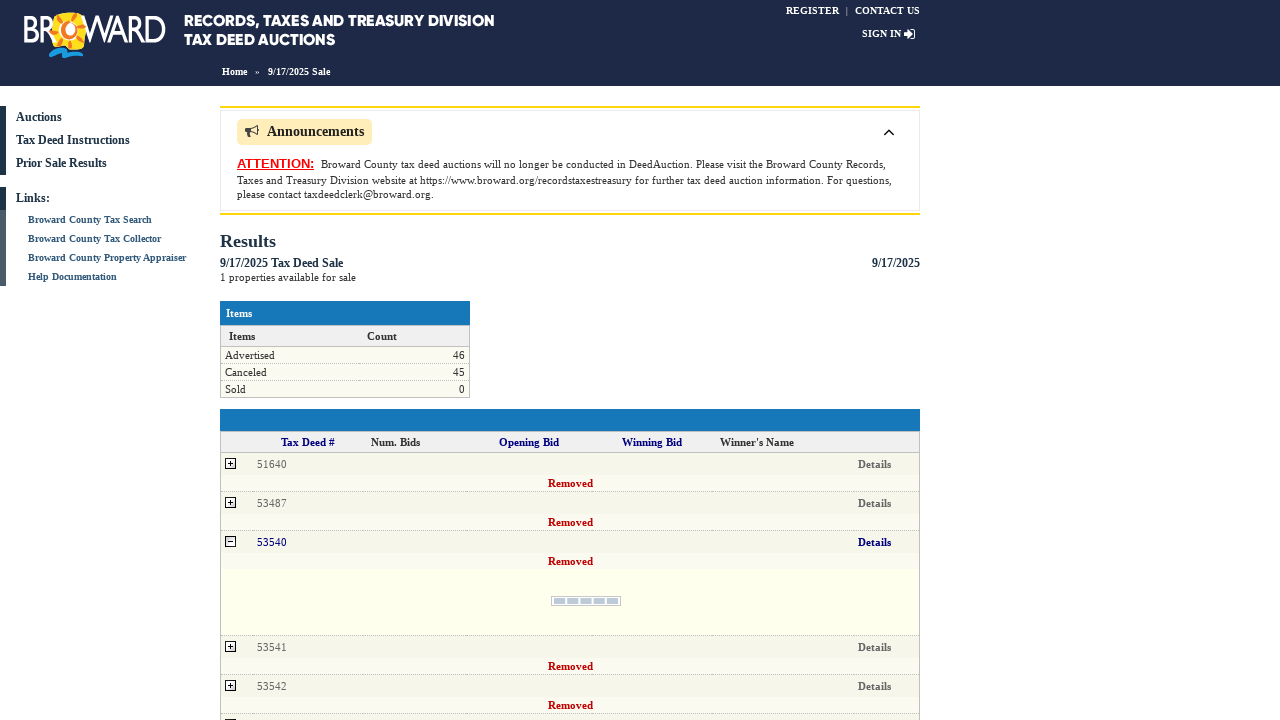

Waited for property 5 expansion animation
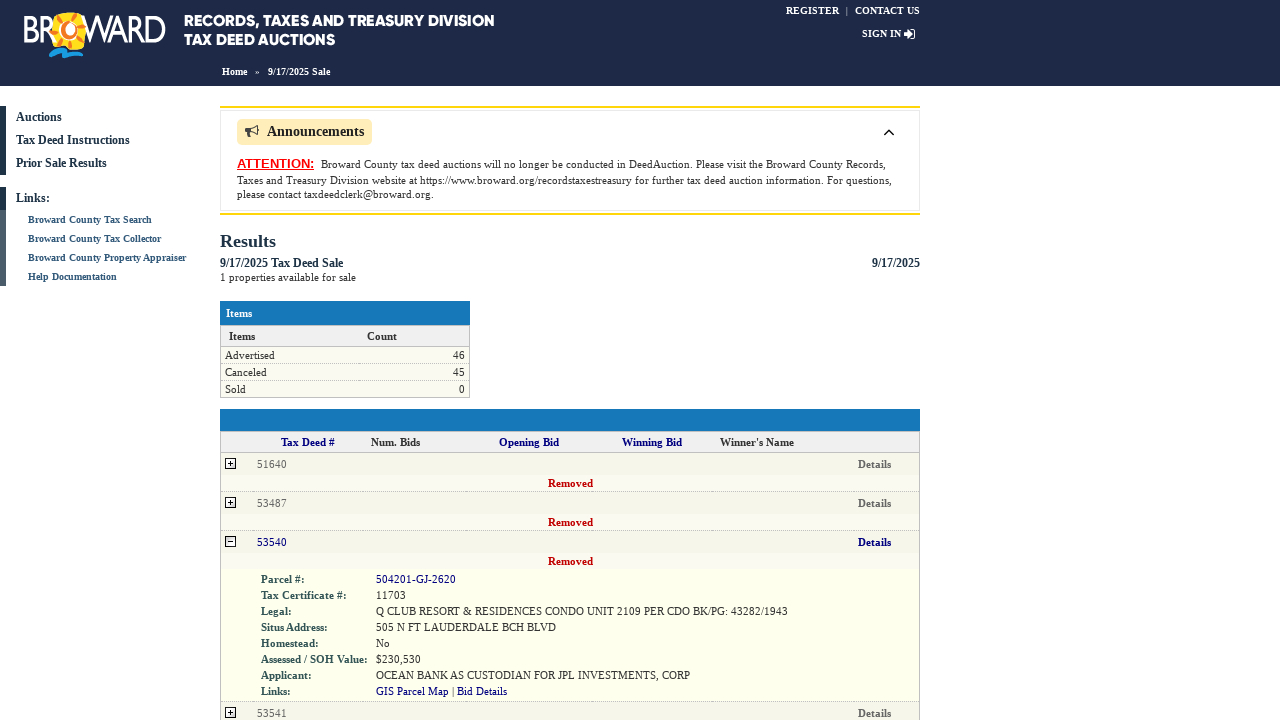

Clicked collapse button for property 6
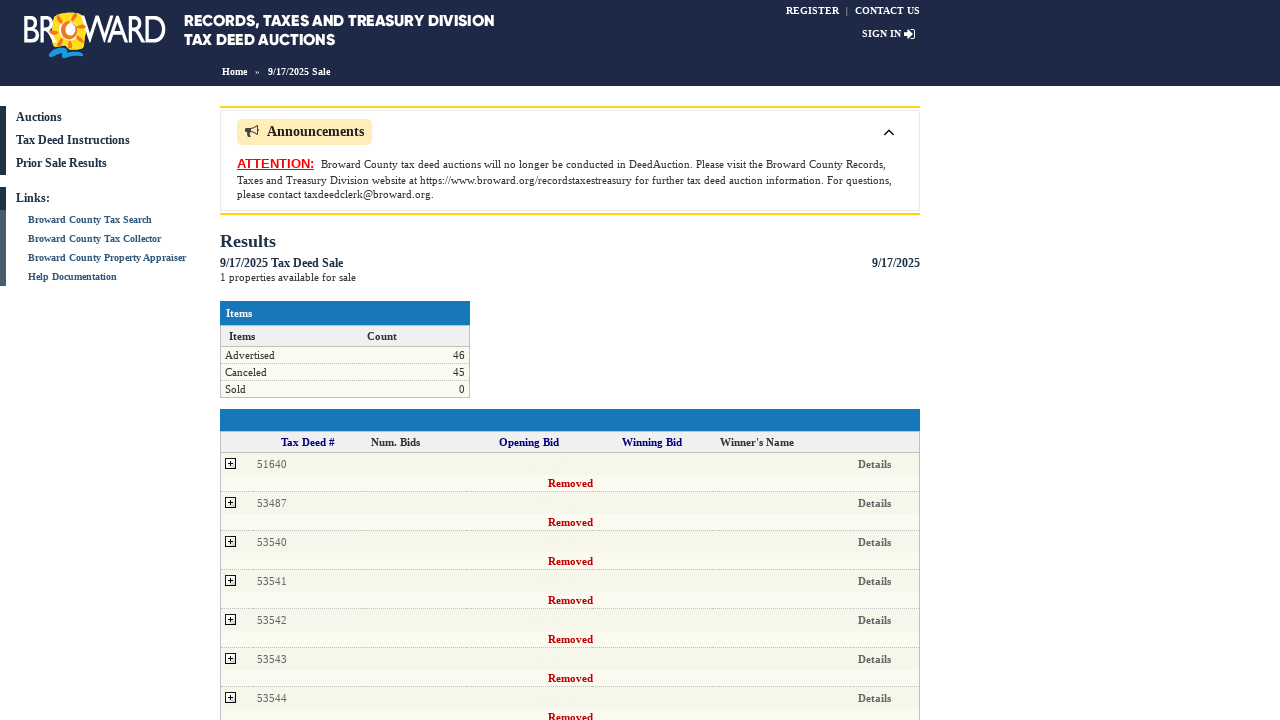

Waited for property 6 collapse animation
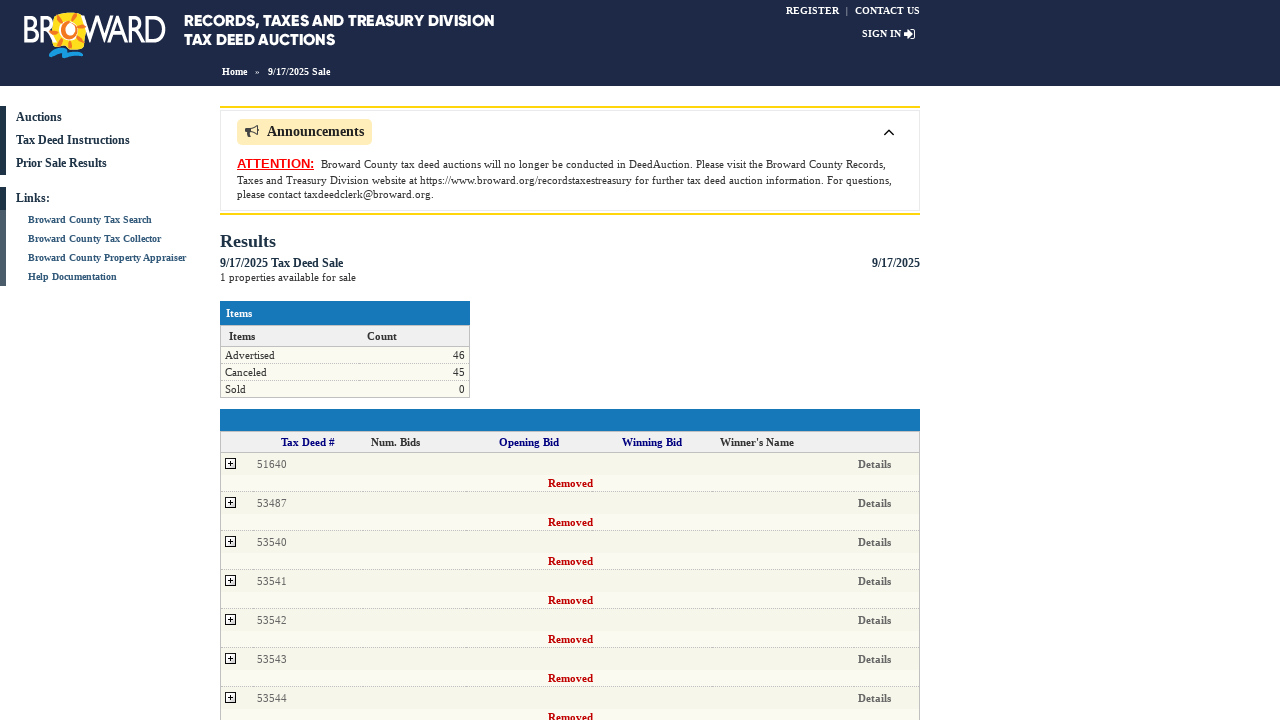

Clicked expand button for property 7
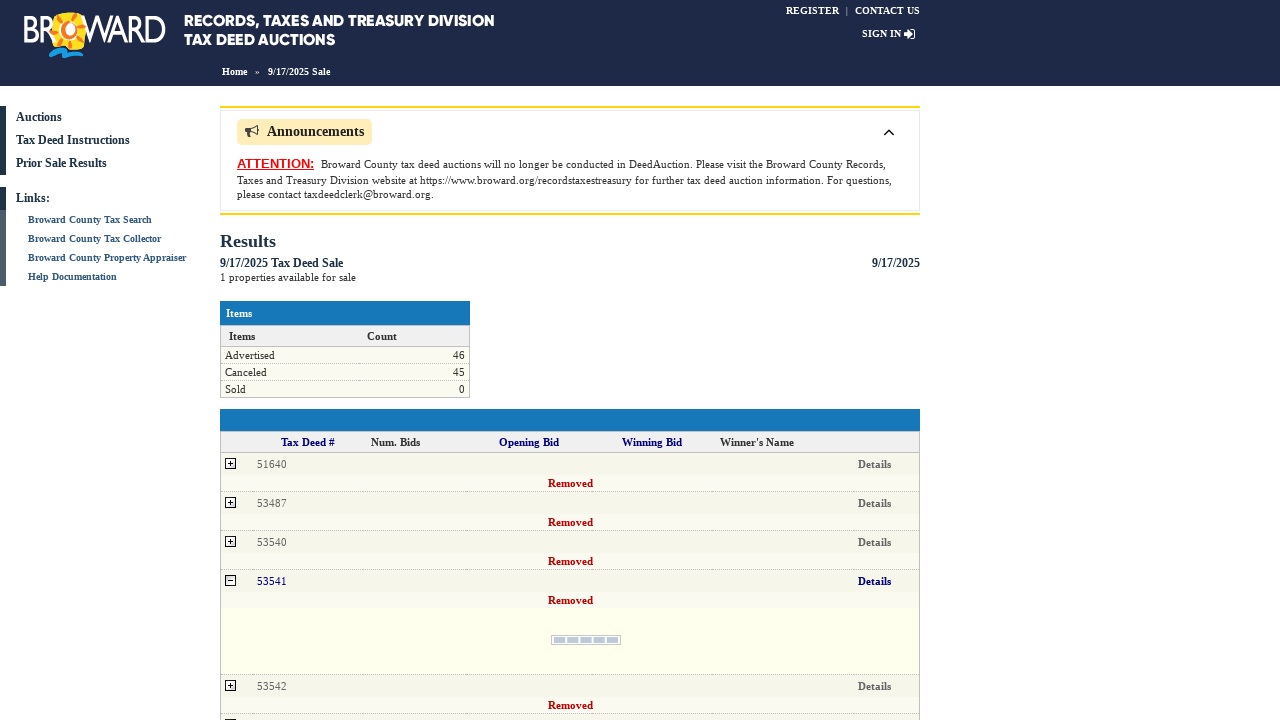

Waited for property 7 expansion animation
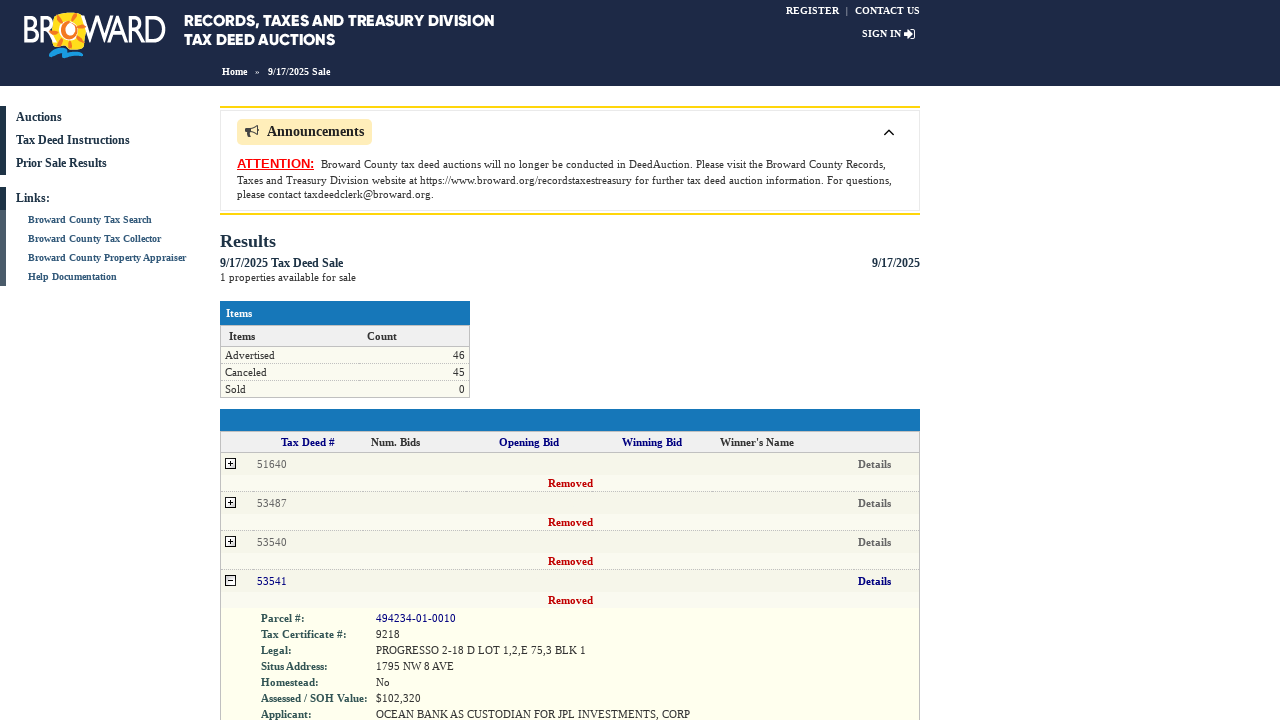

Clicked collapse button for property 8
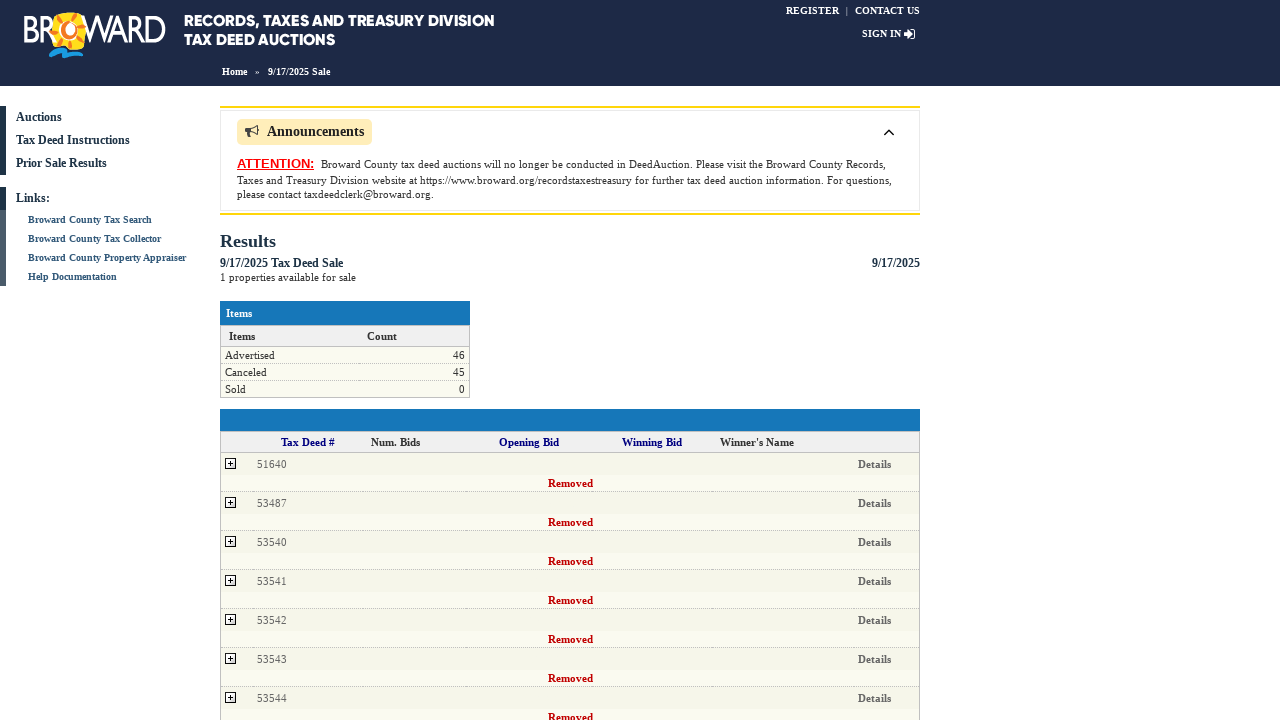

Waited for property 8 collapse animation
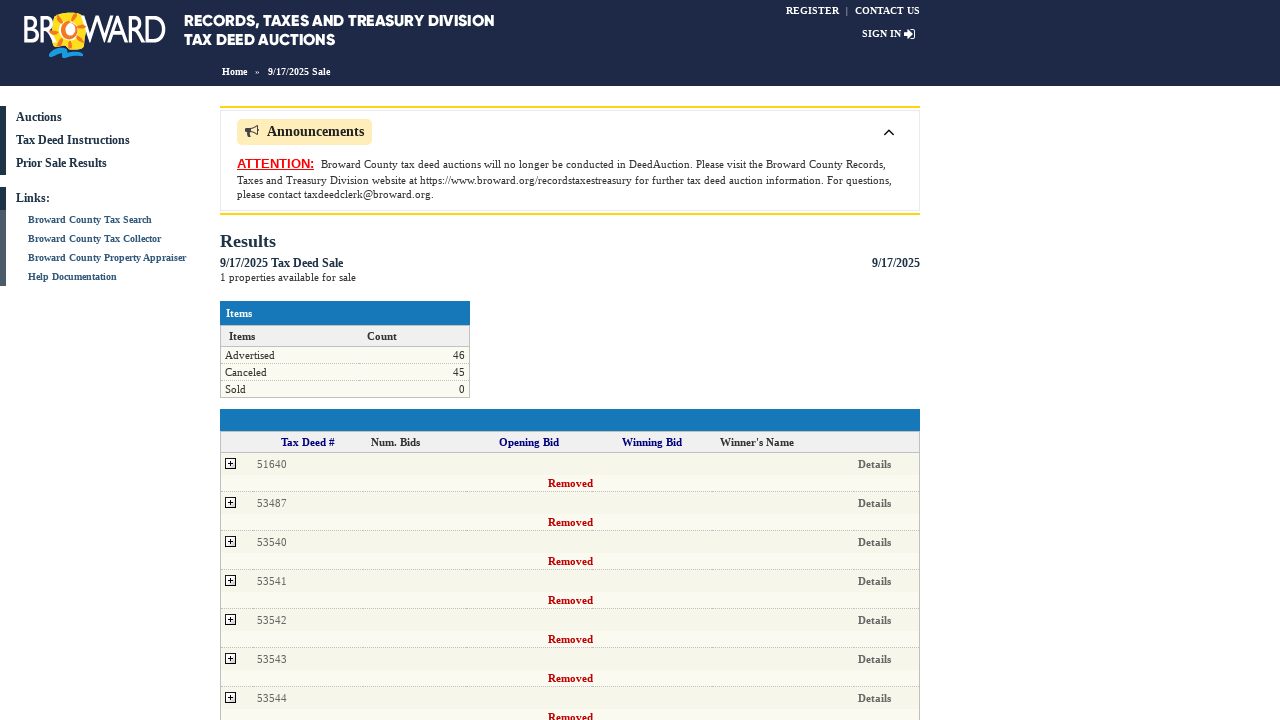

Clicked expand button for property 9
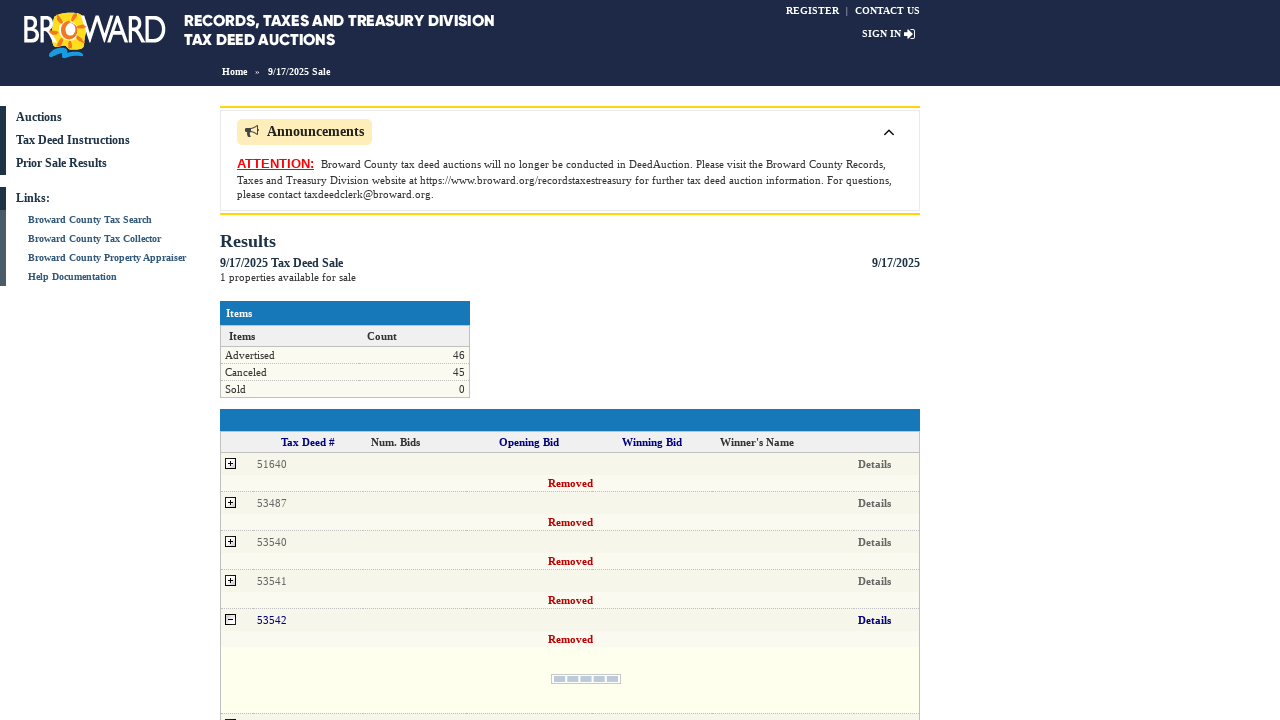

Waited for property 9 expansion animation
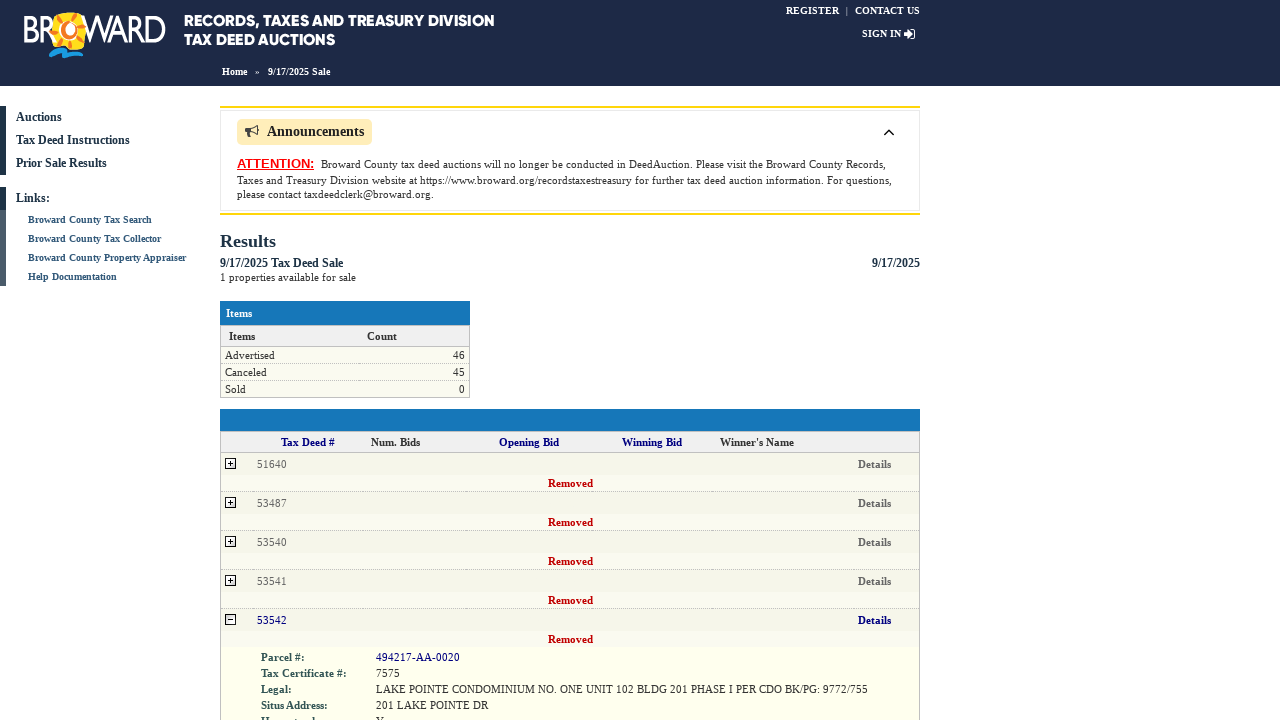

Clicked collapse button for property 10
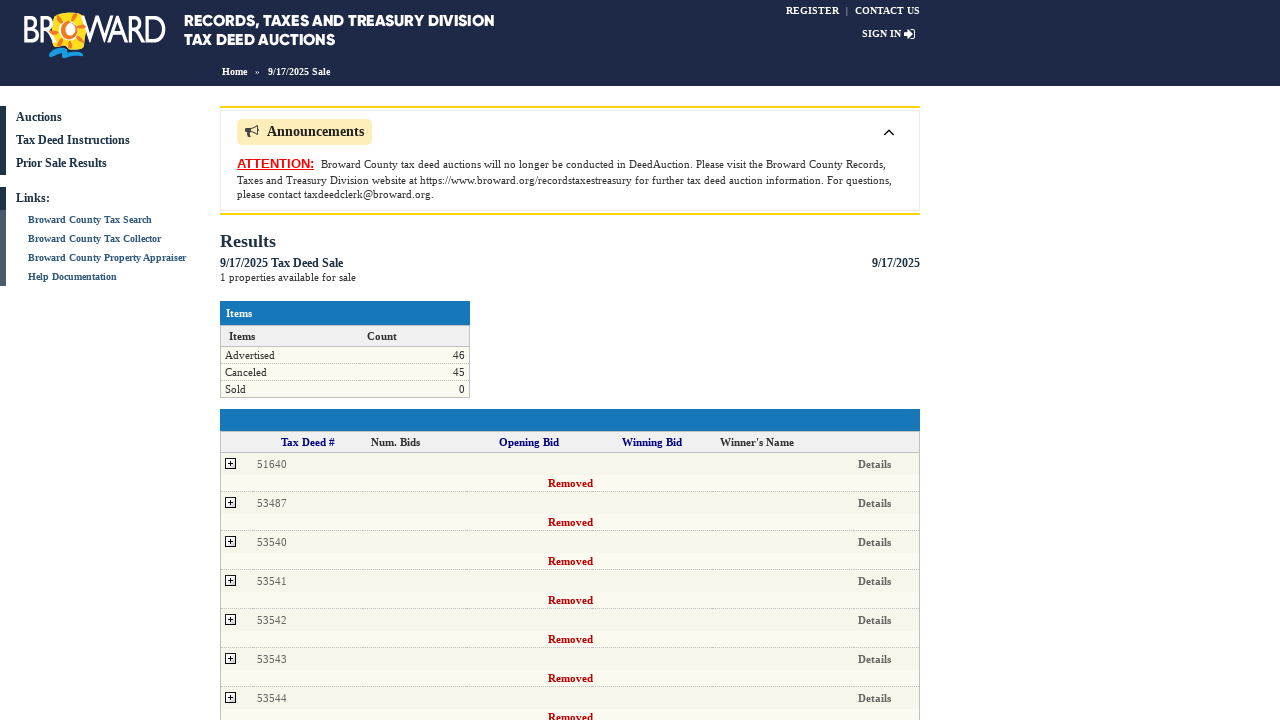

Waited for property 10 collapse animation
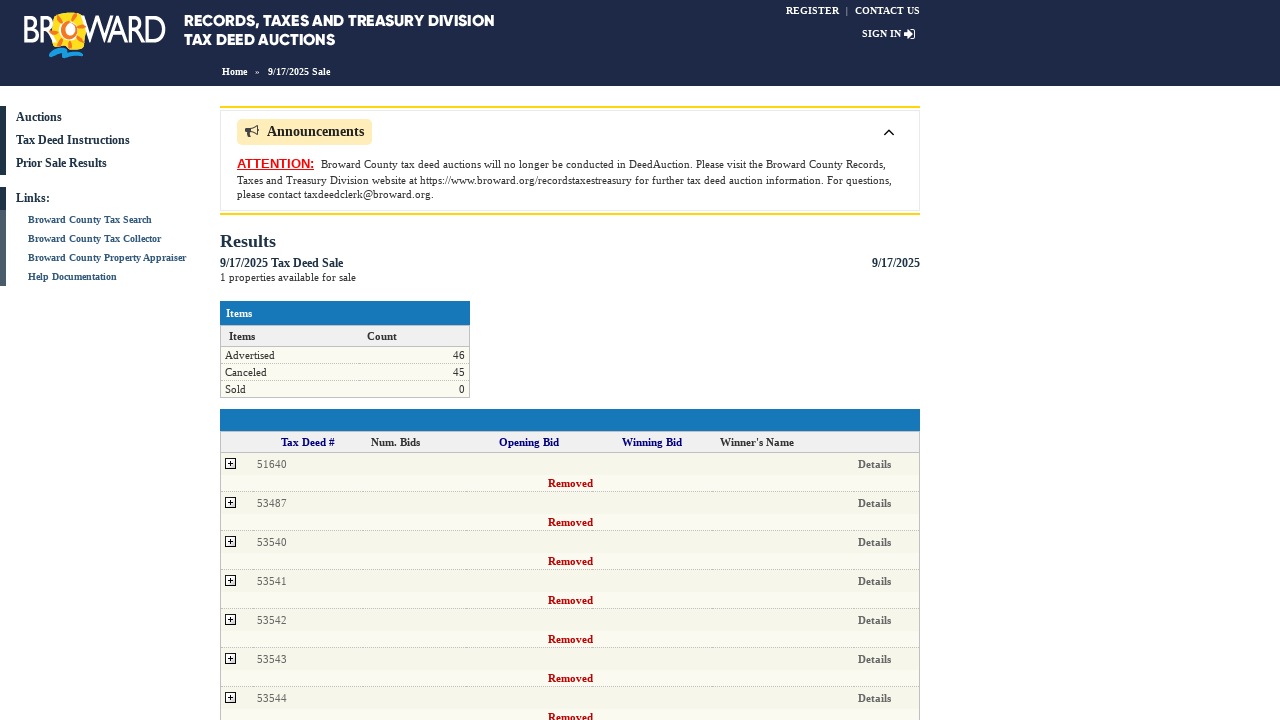

Clicked expand button for property 11
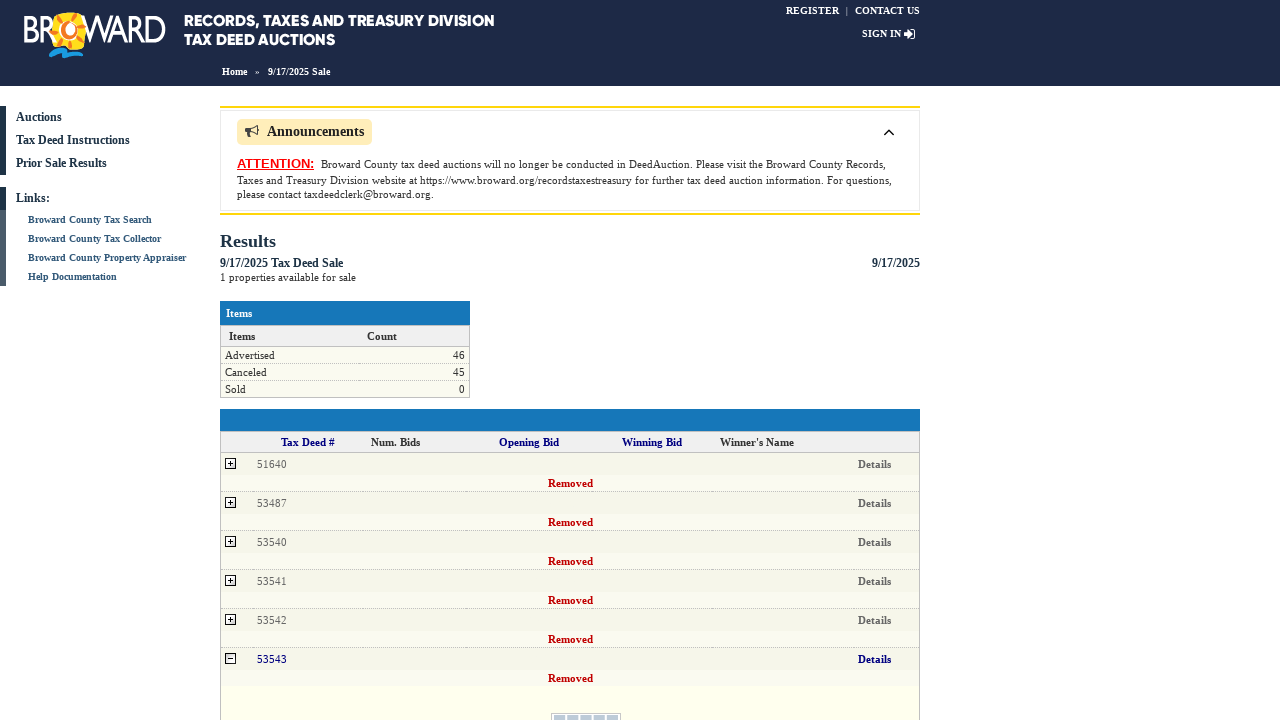

Waited for property 11 expansion animation
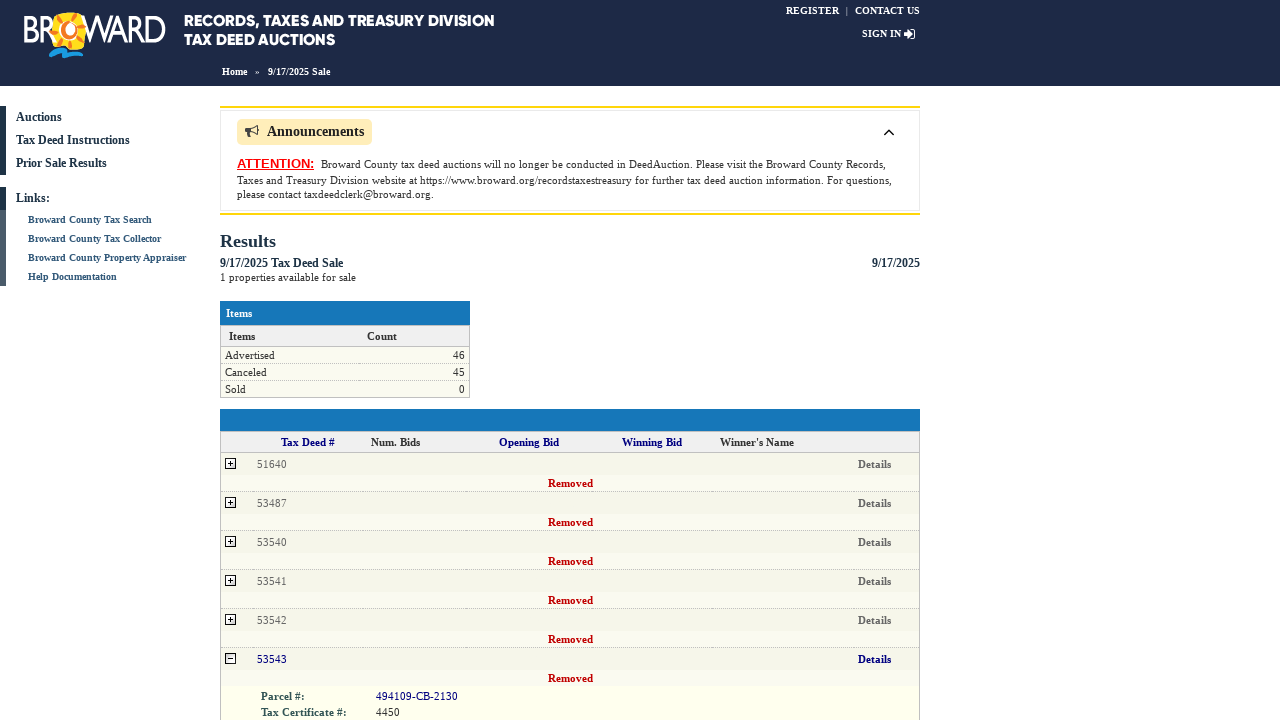

Clicked collapse button for property 12
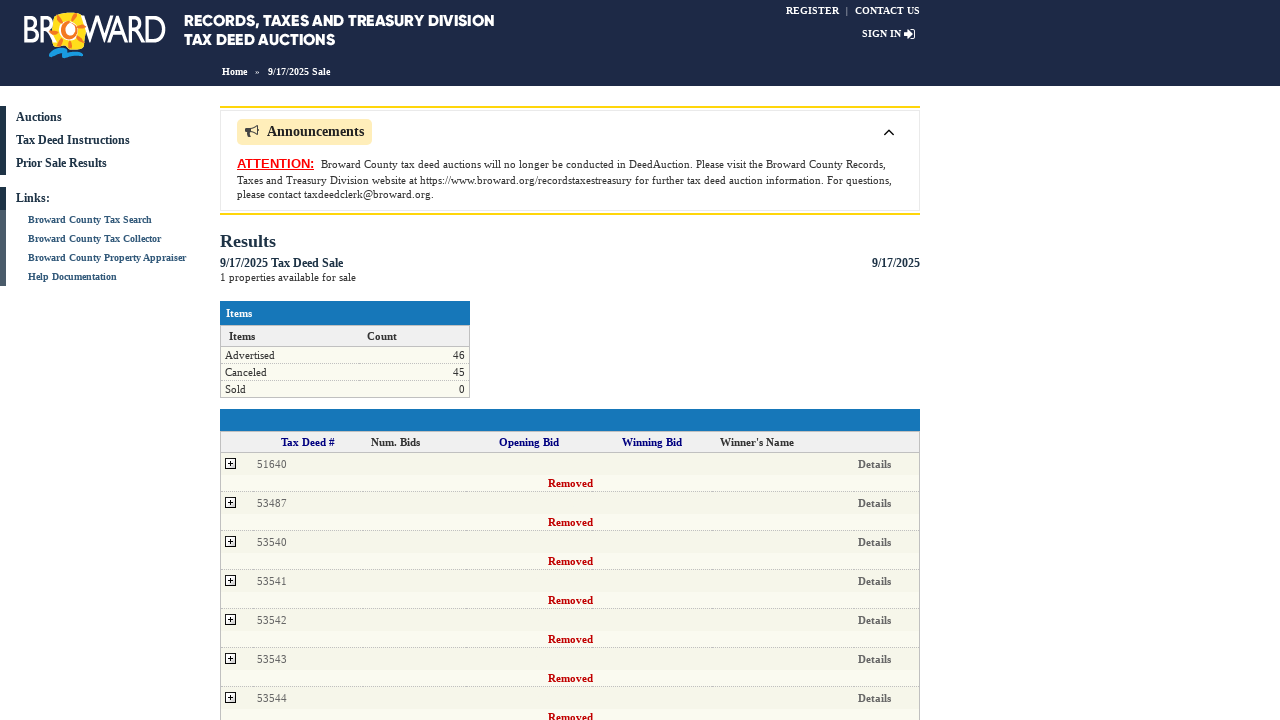

Waited for property 12 collapse animation
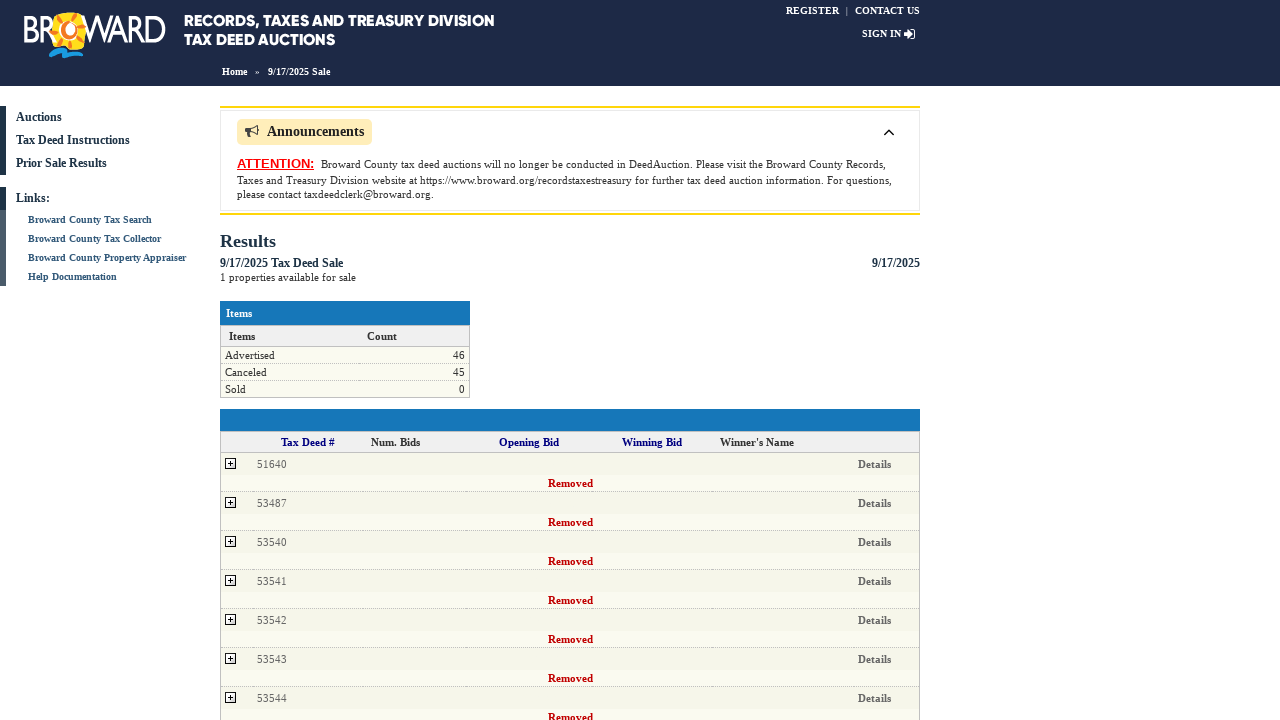

Clicked expand button for property 13
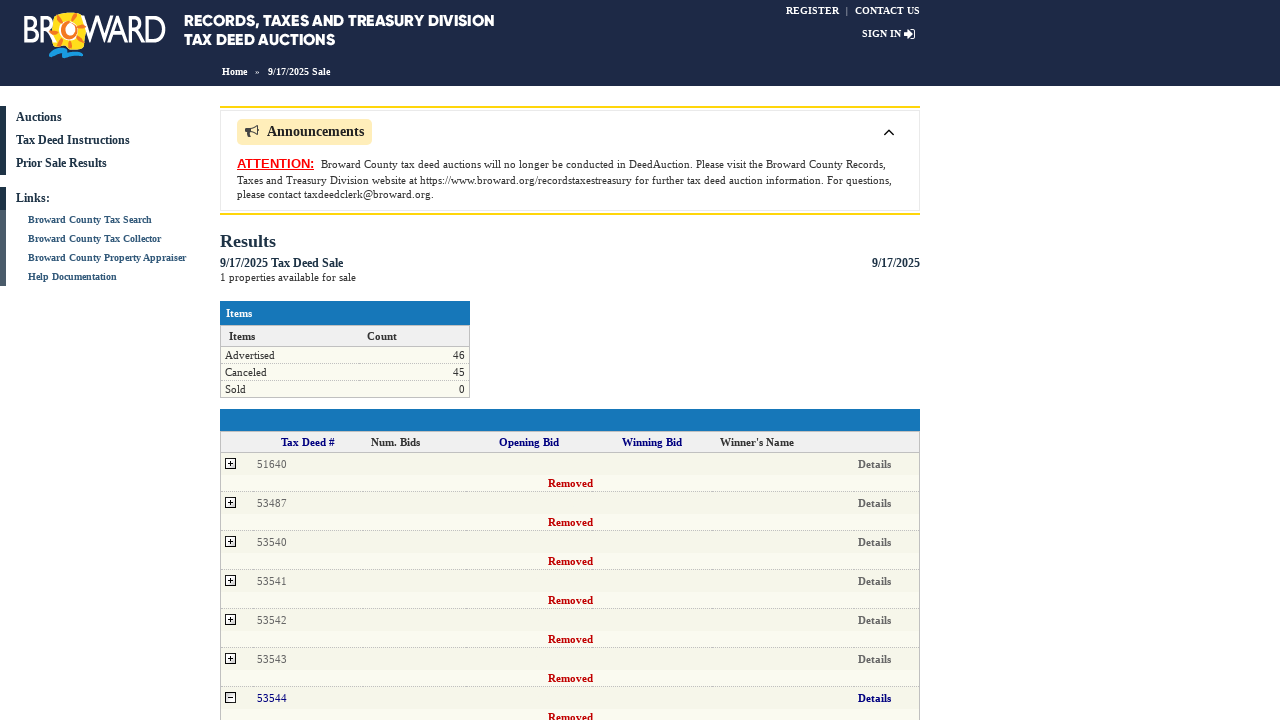

Waited for property 13 expansion animation
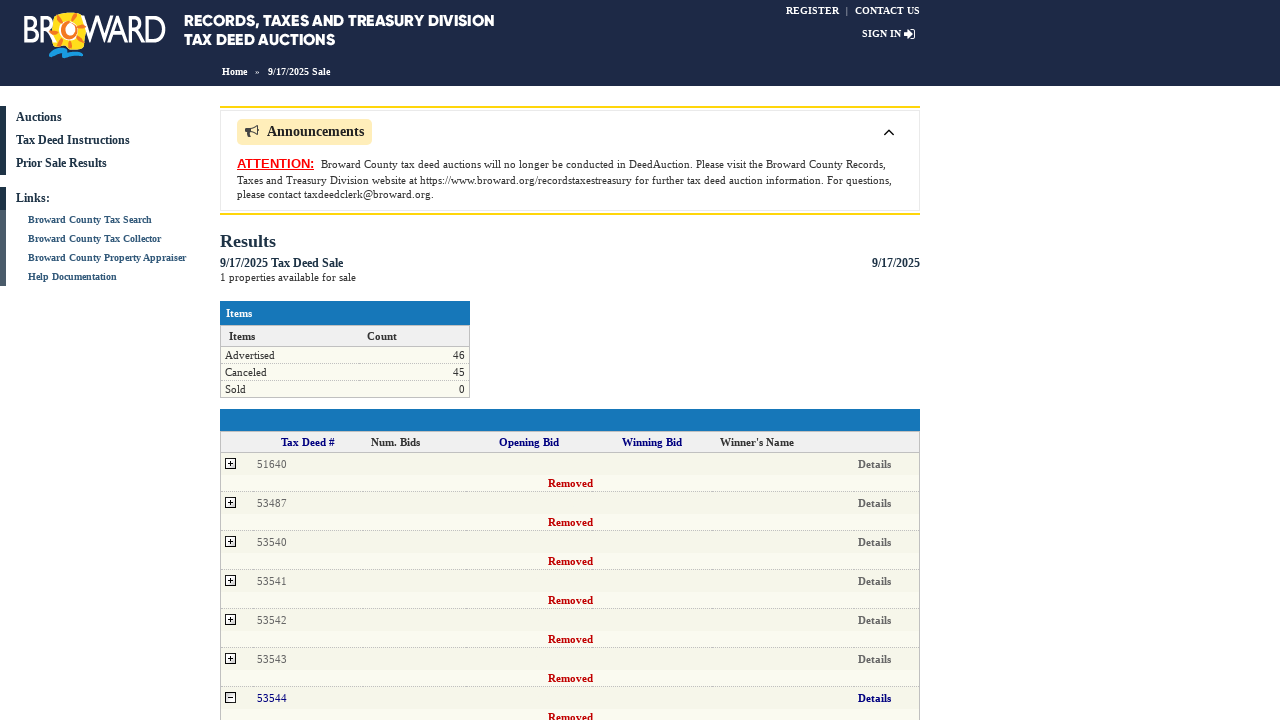

Clicked collapse button for property 14
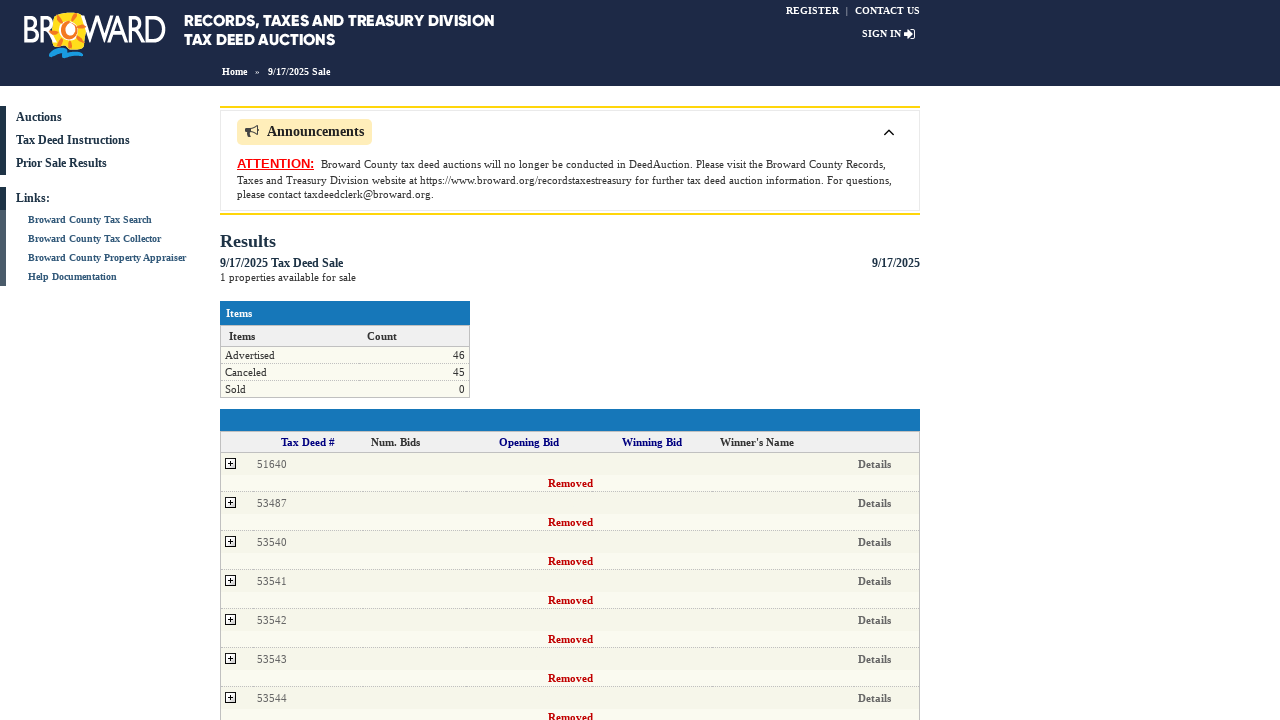

Waited for property 14 collapse animation
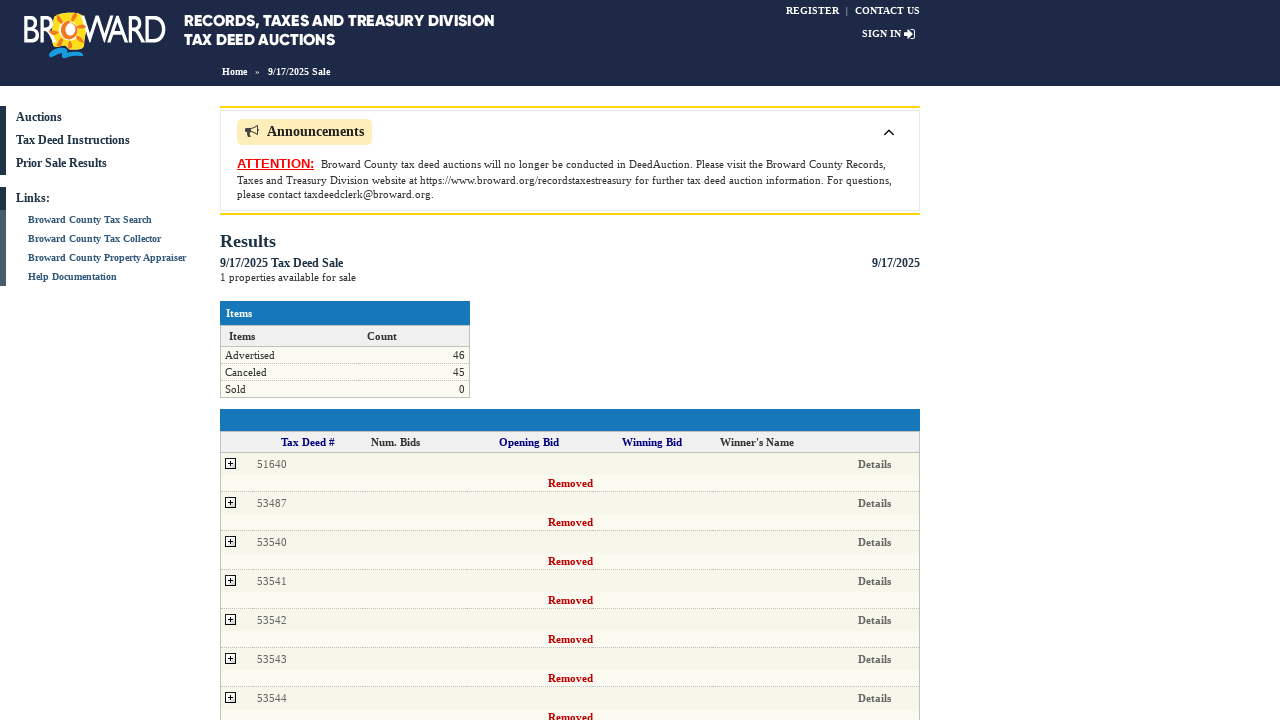

Clicked expand button for property 15
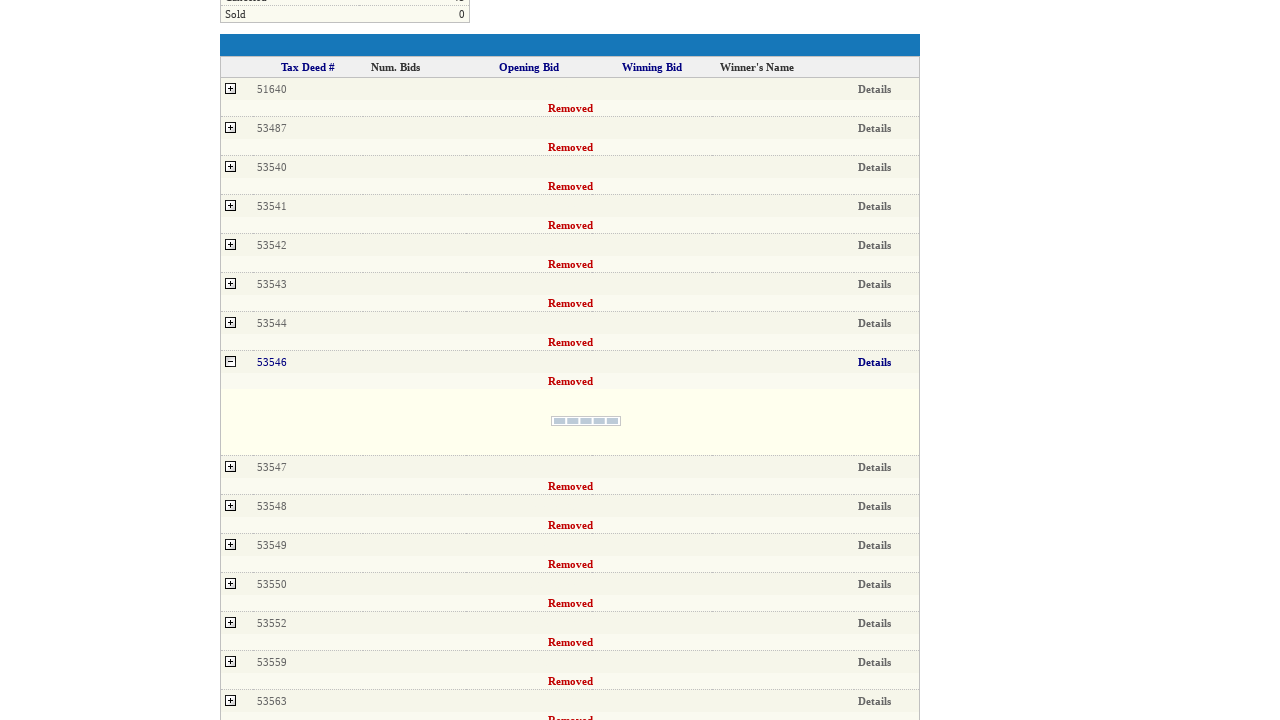

Waited for property 15 expansion animation
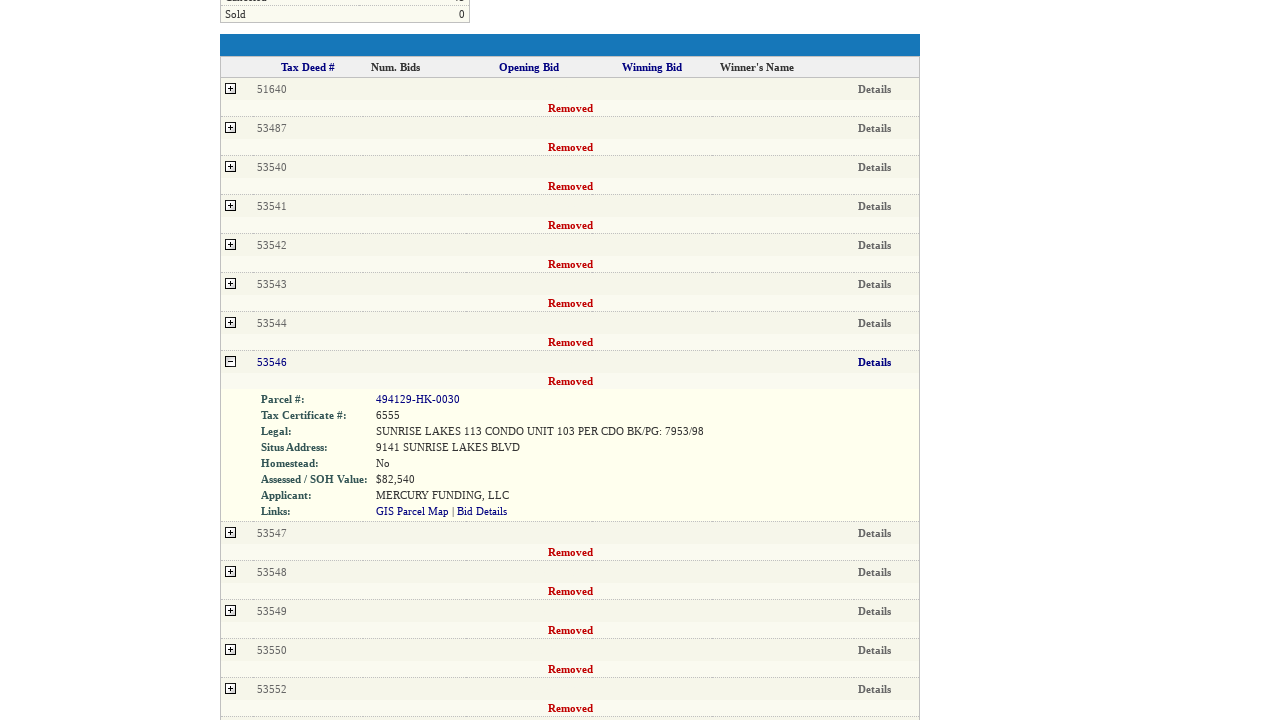

Clicked collapse button for property 16
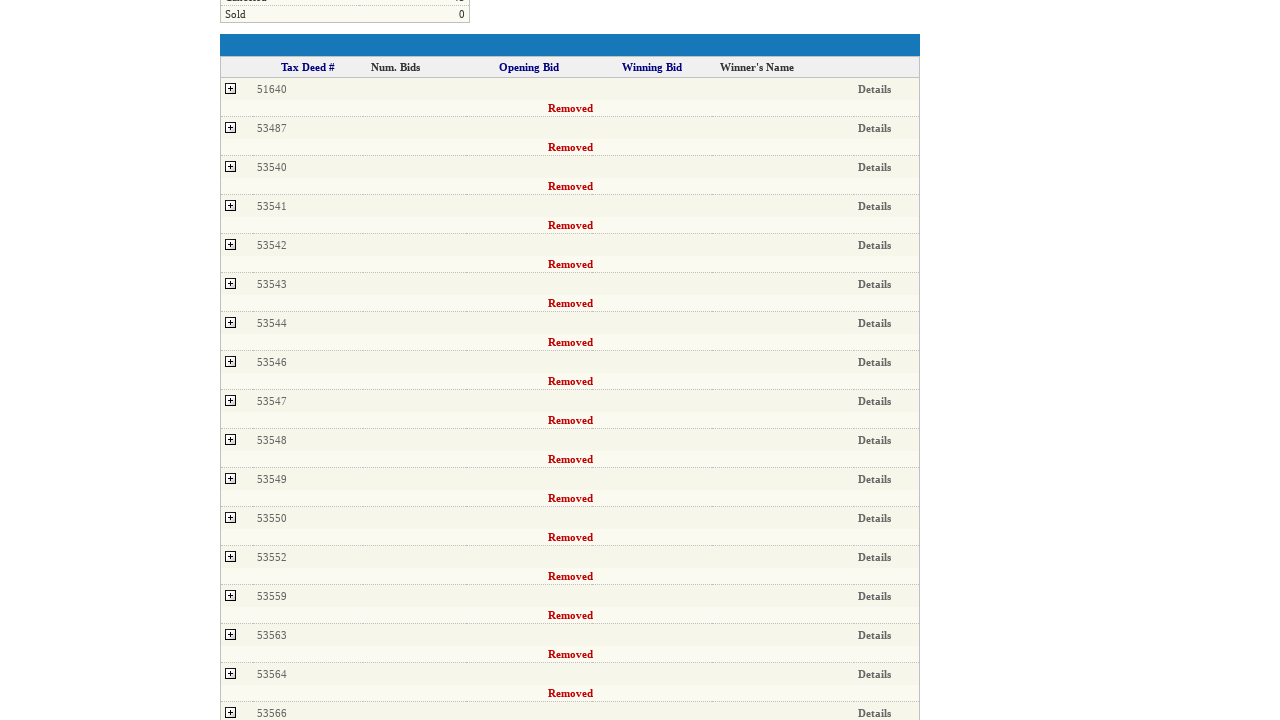

Waited for property 16 collapse animation
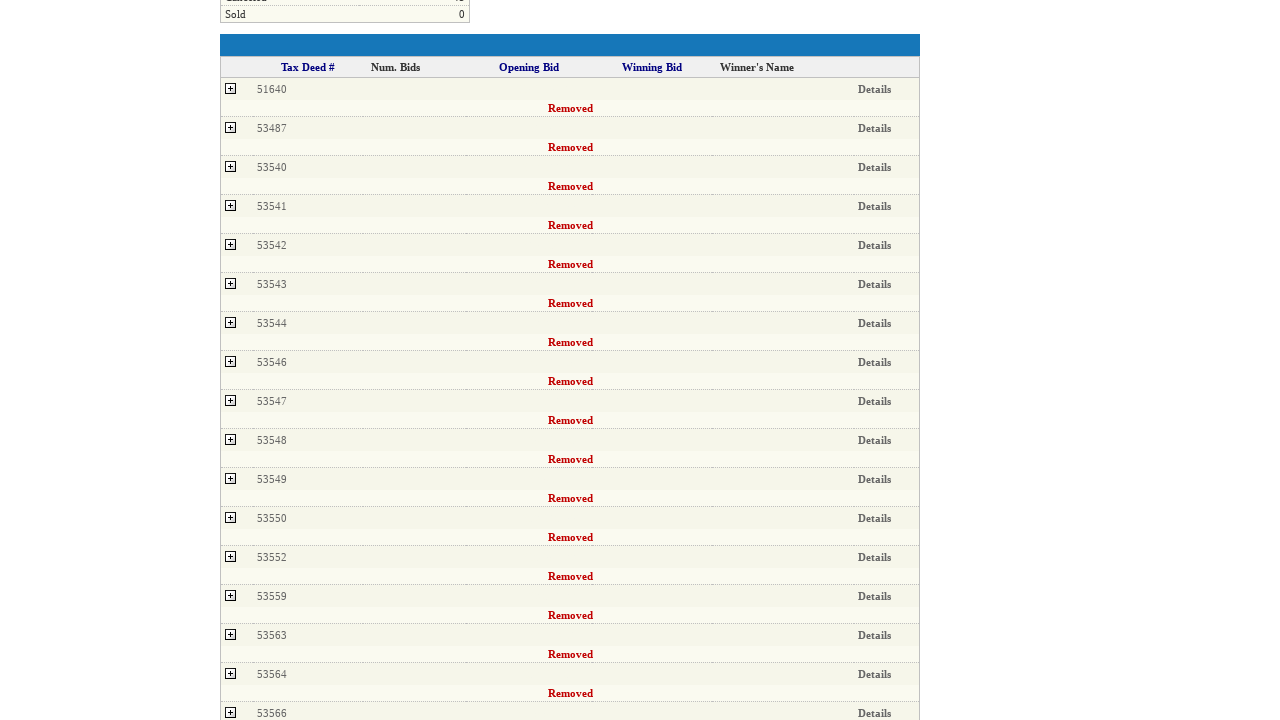

Clicked expand button for property 17
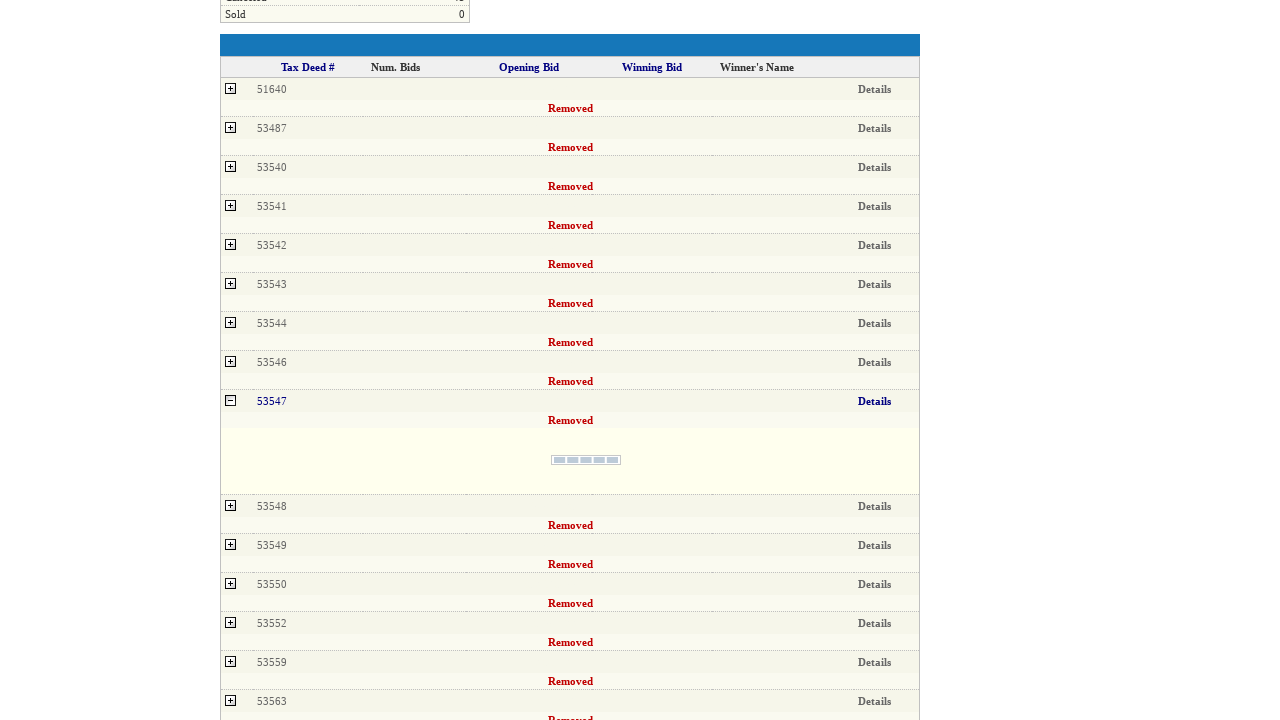

Waited for property 17 expansion animation
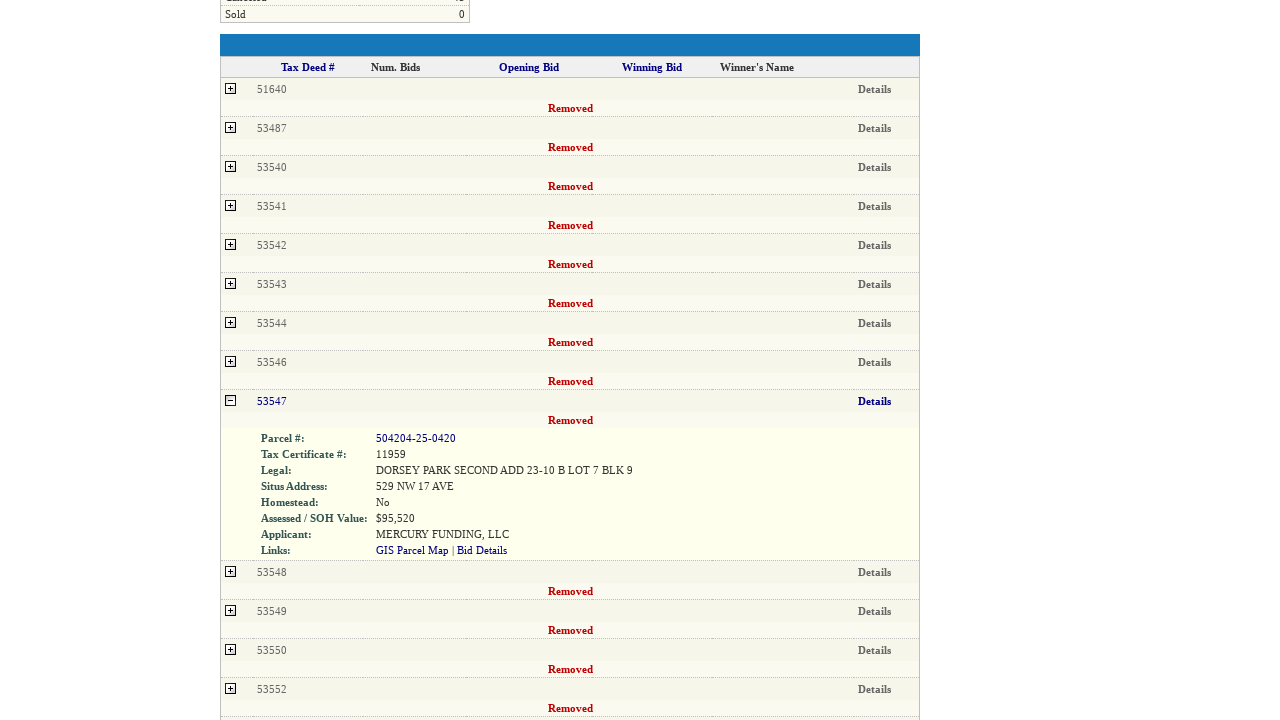

Clicked collapse button for property 18
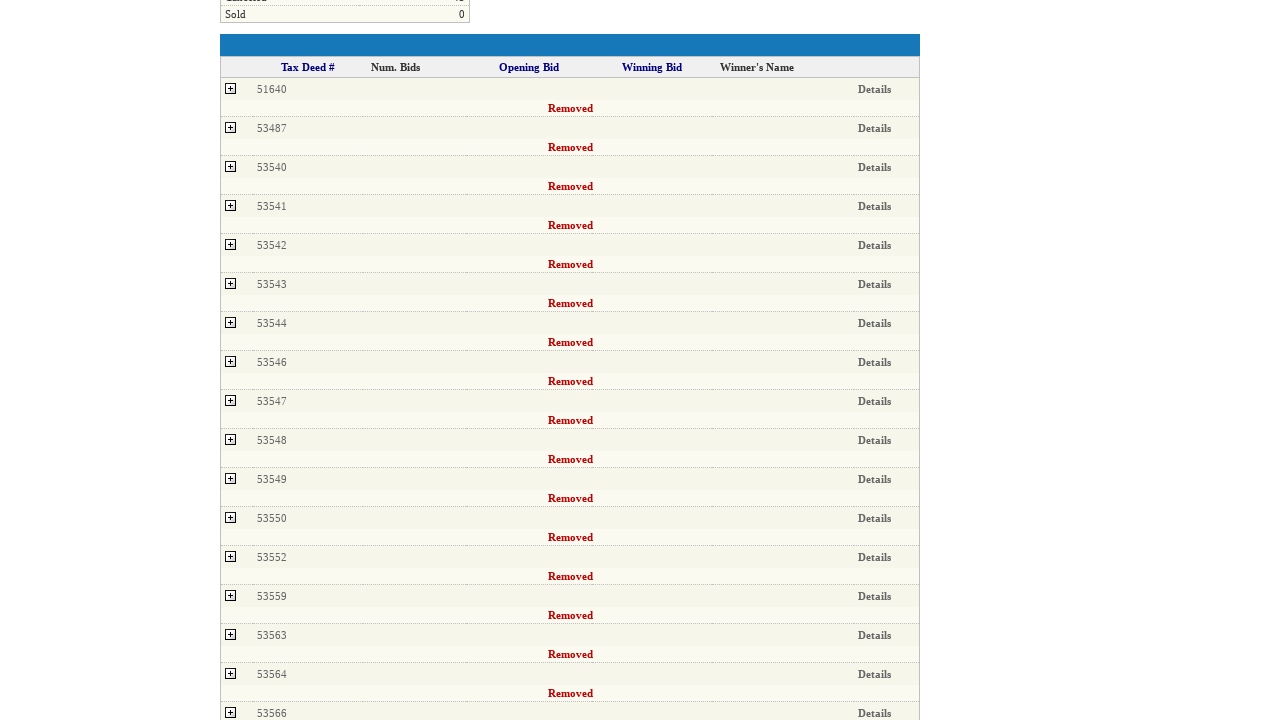

Waited for property 18 collapse animation
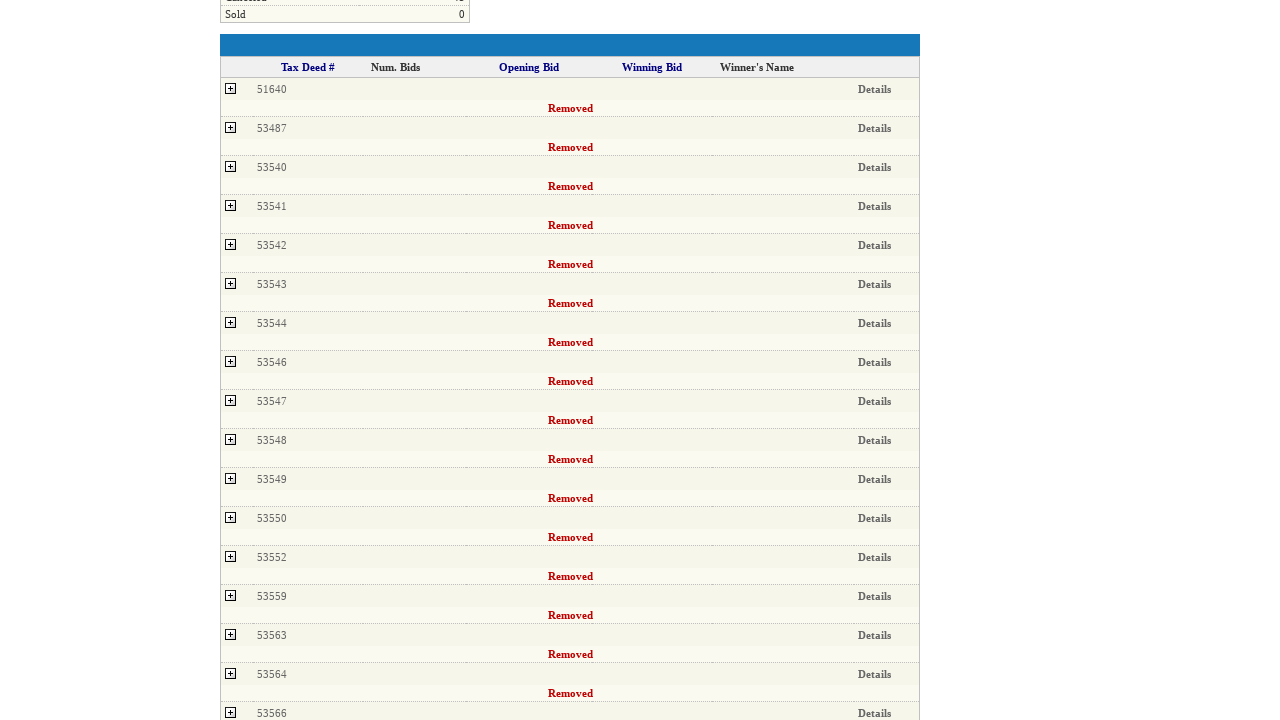

Clicked expand button for property 19
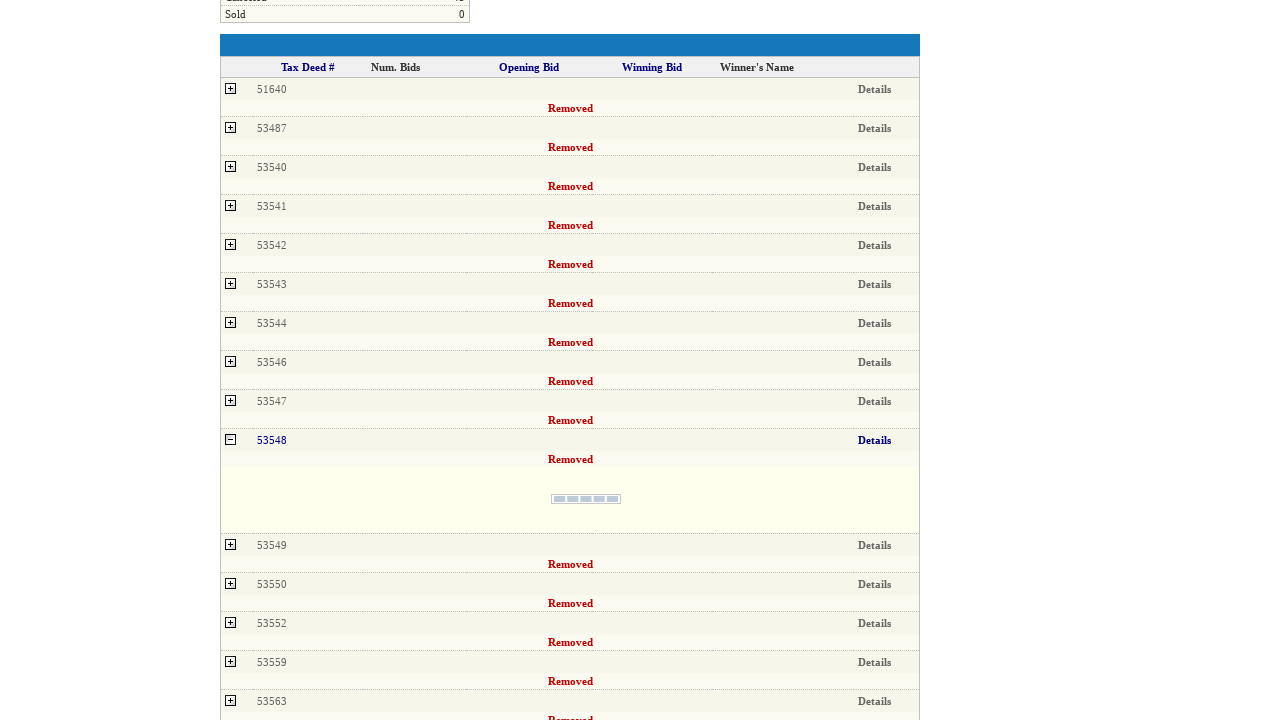

Waited for property 19 expansion animation
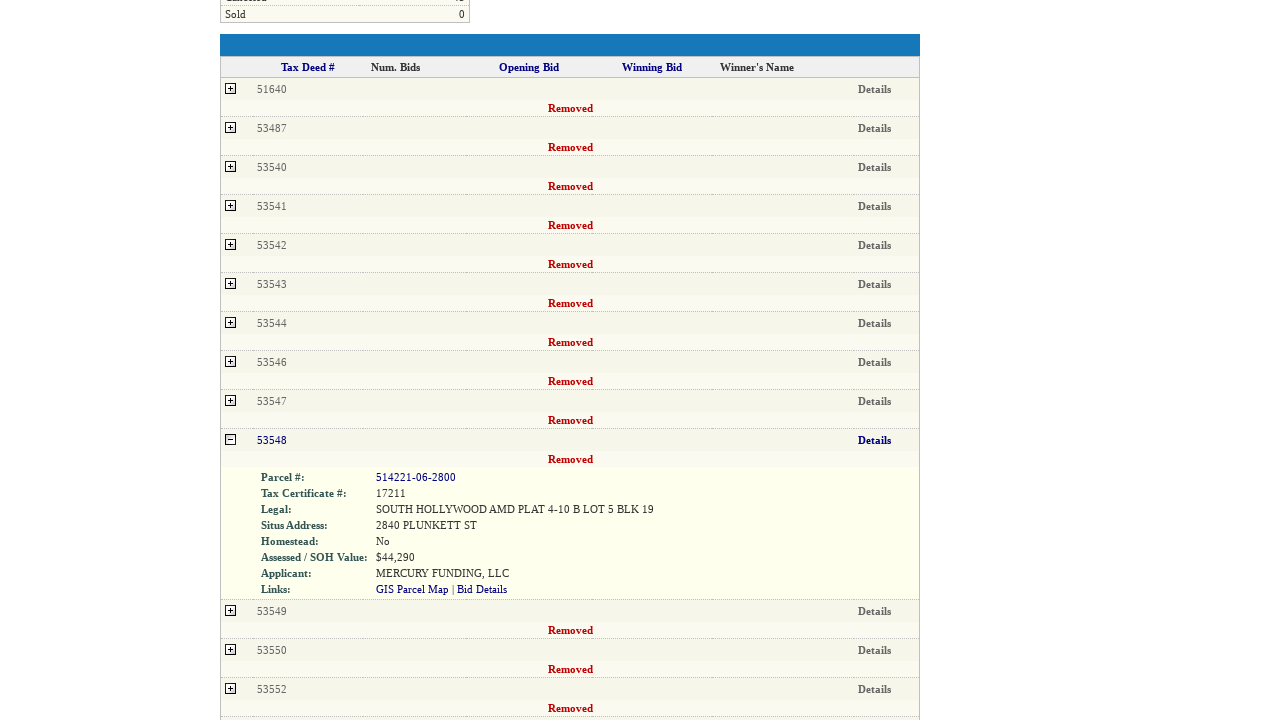

Clicked collapse button for property 20
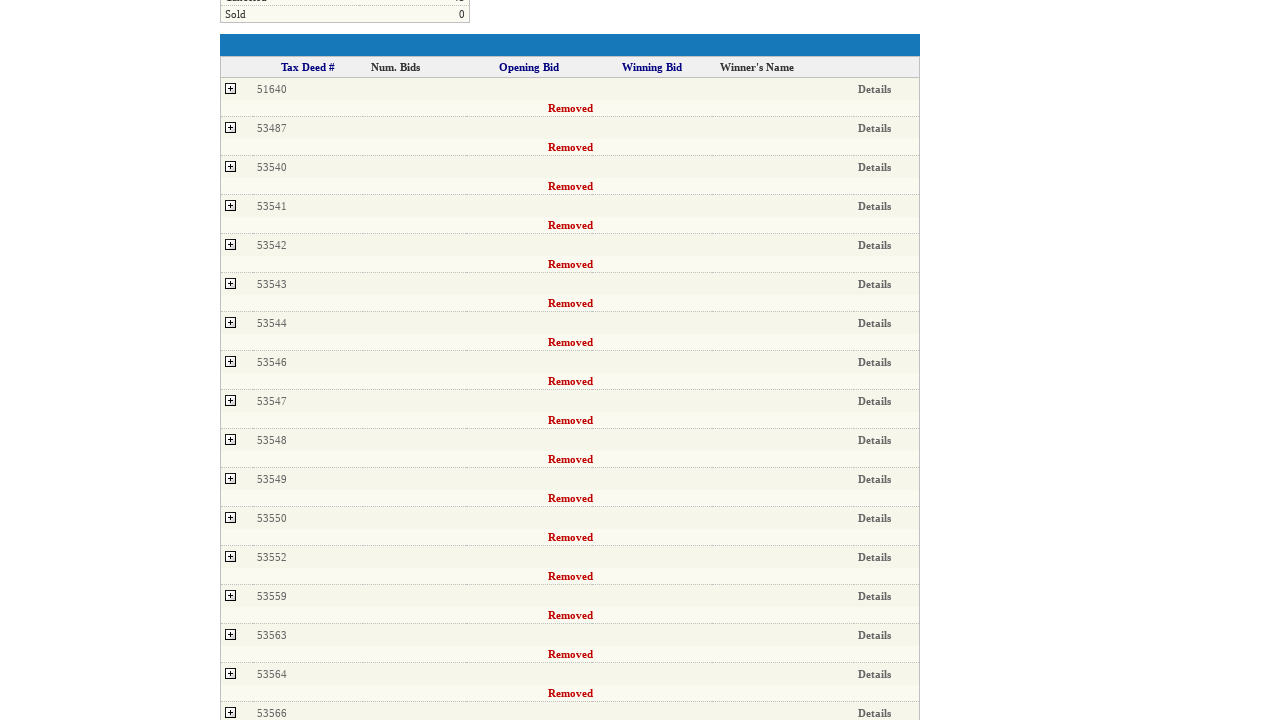

Waited for property 20 collapse animation
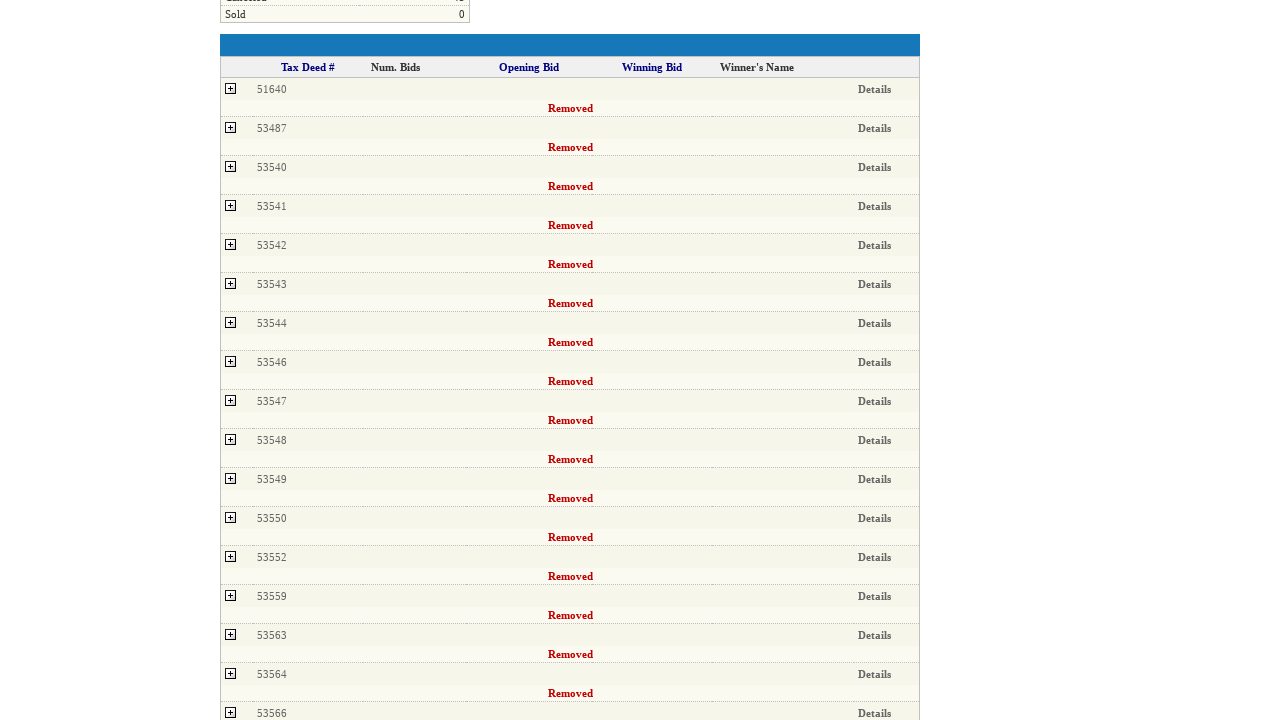

Verified property expand/collapse buttons are visible
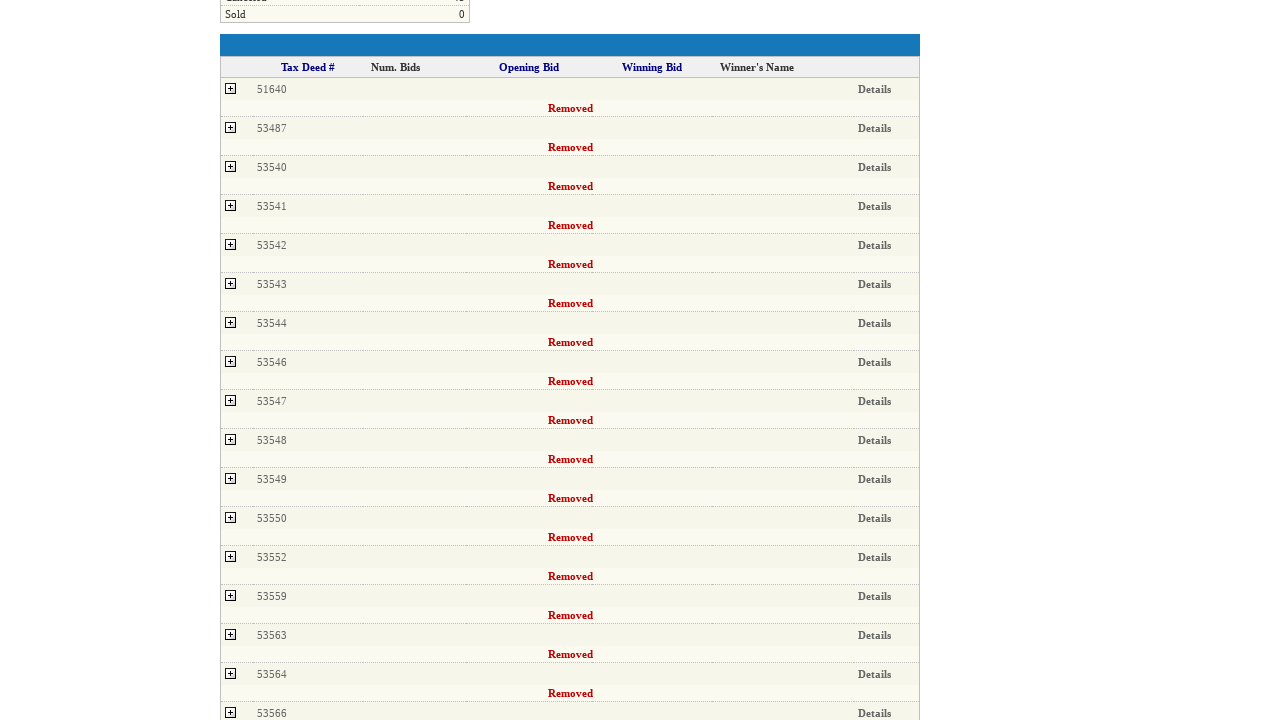

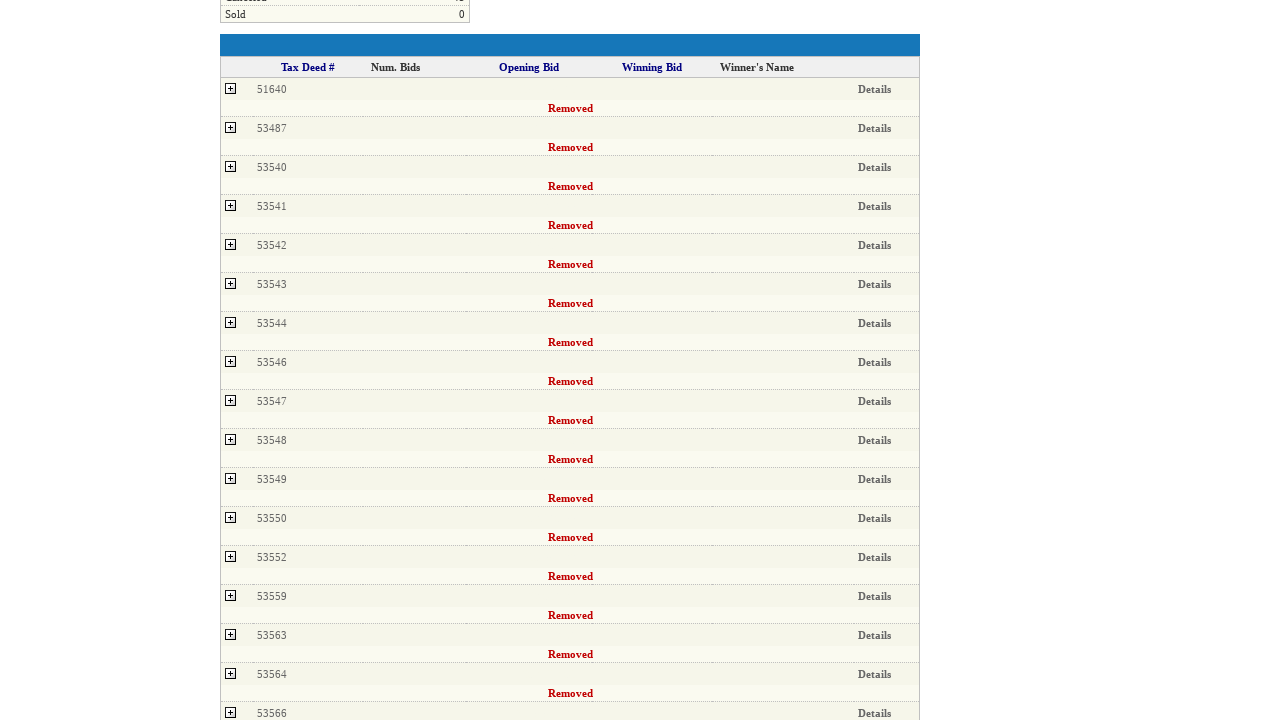